Tests a select dropdown menu by iterating through all options and selecting each one using three different methods: by visible text, by index, and by value.

Starting URL: https://demoqa.com/select-menu

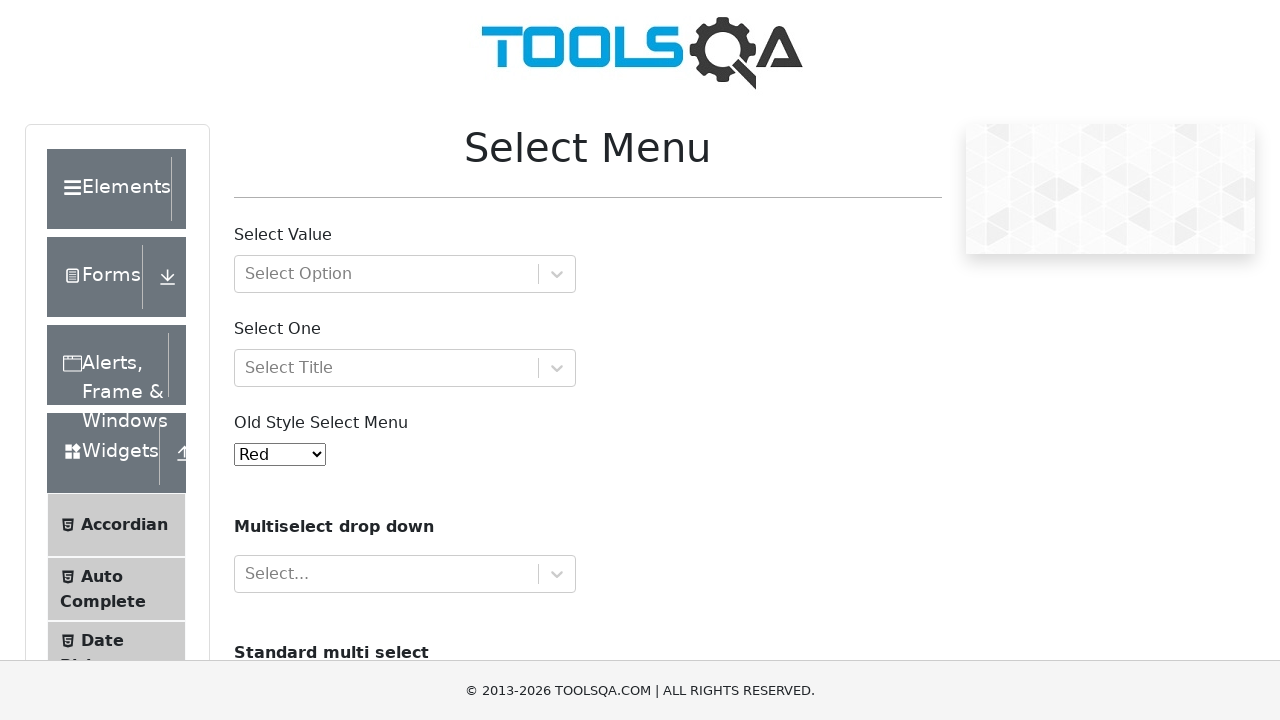

Select dropdown menu loaded and is visible
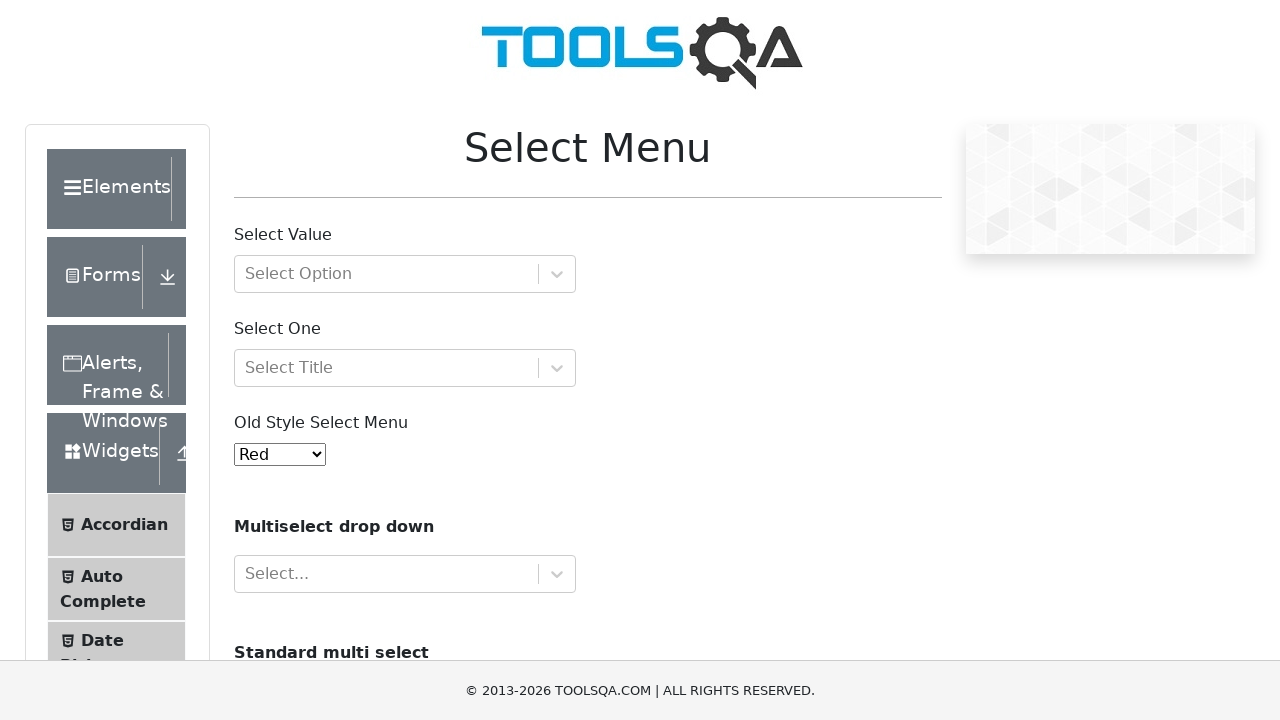

Retrieved all select dropdown options
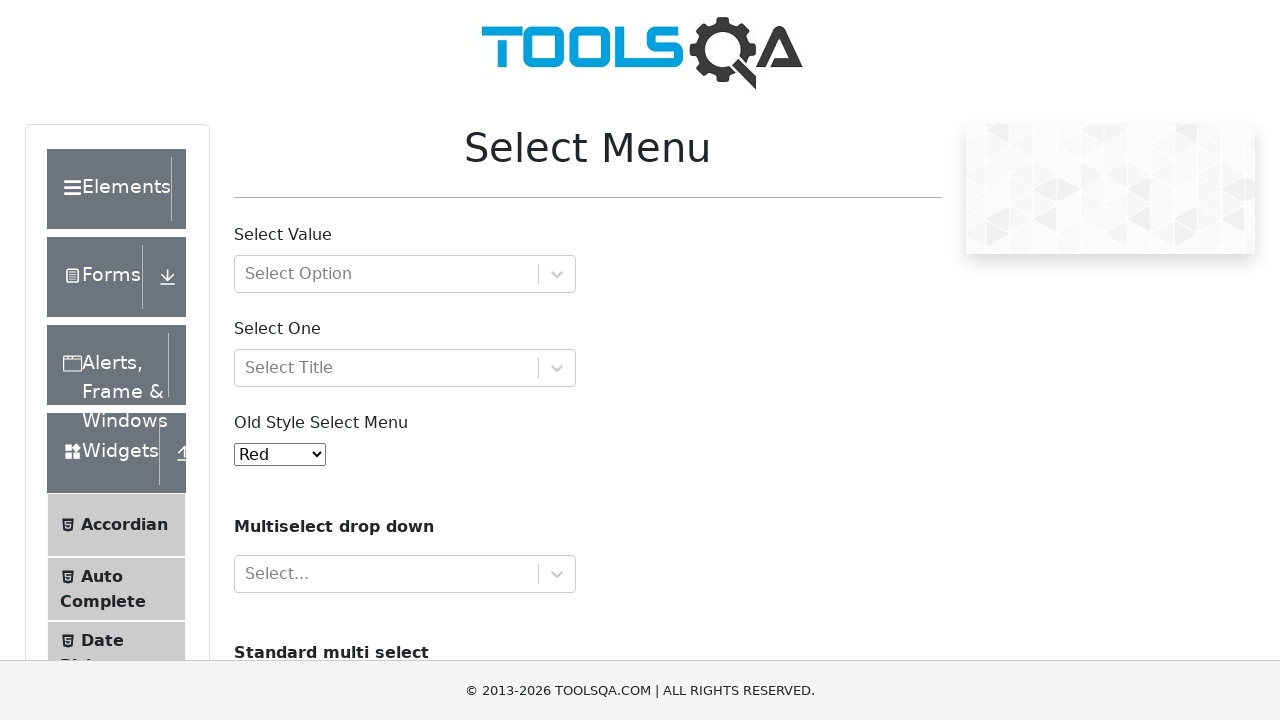

Extracted data from 11 dropdown options
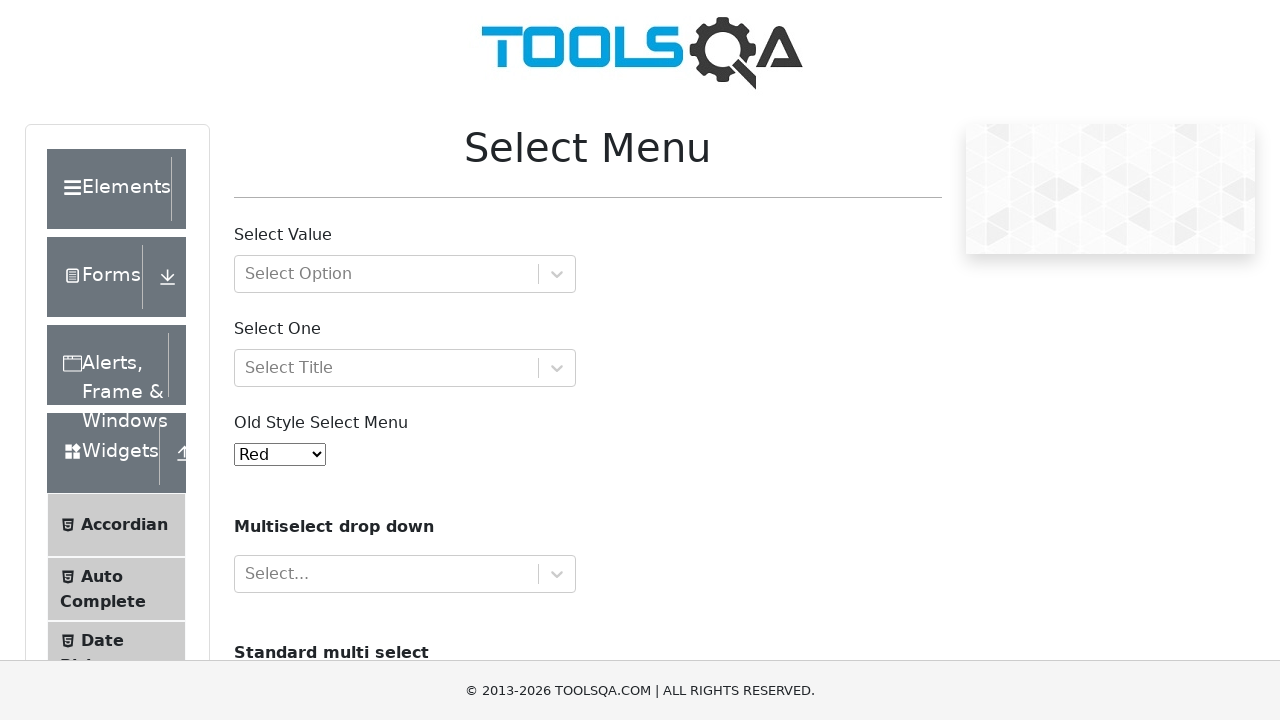

Selected option by visible text: 'Red' on #oldSelectMenu
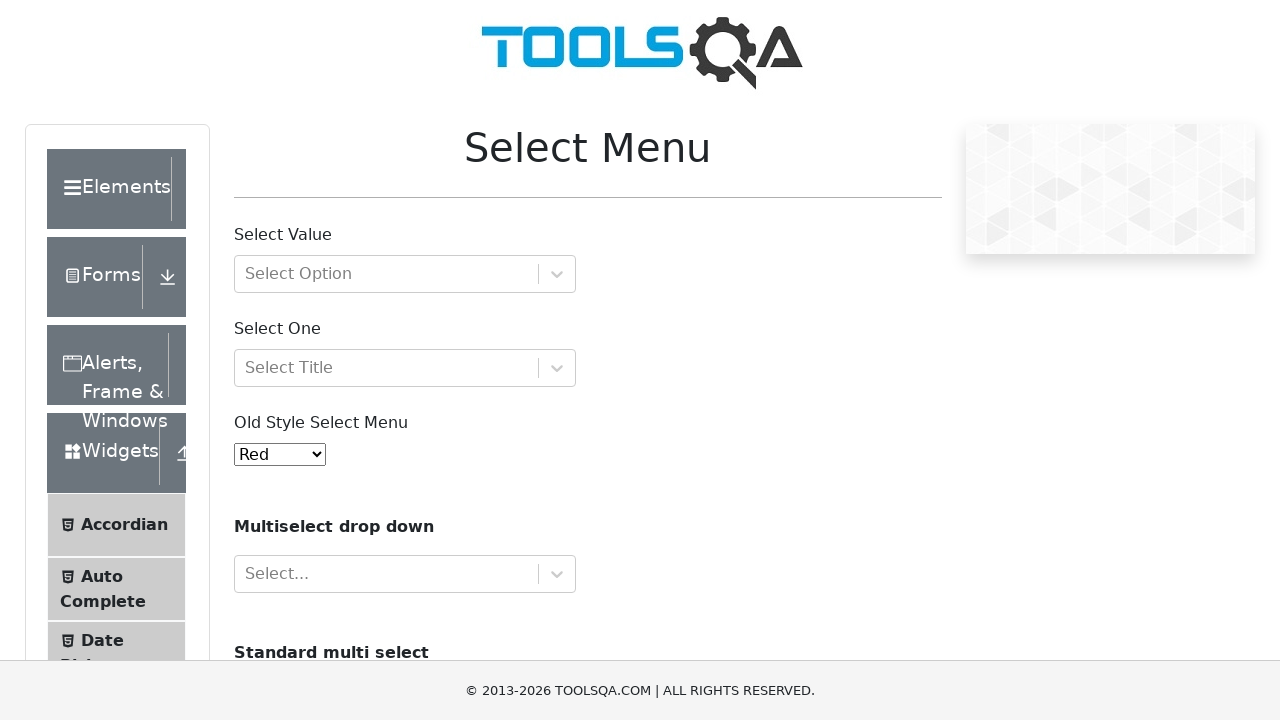

Waited 1 second after selecting 'Red'
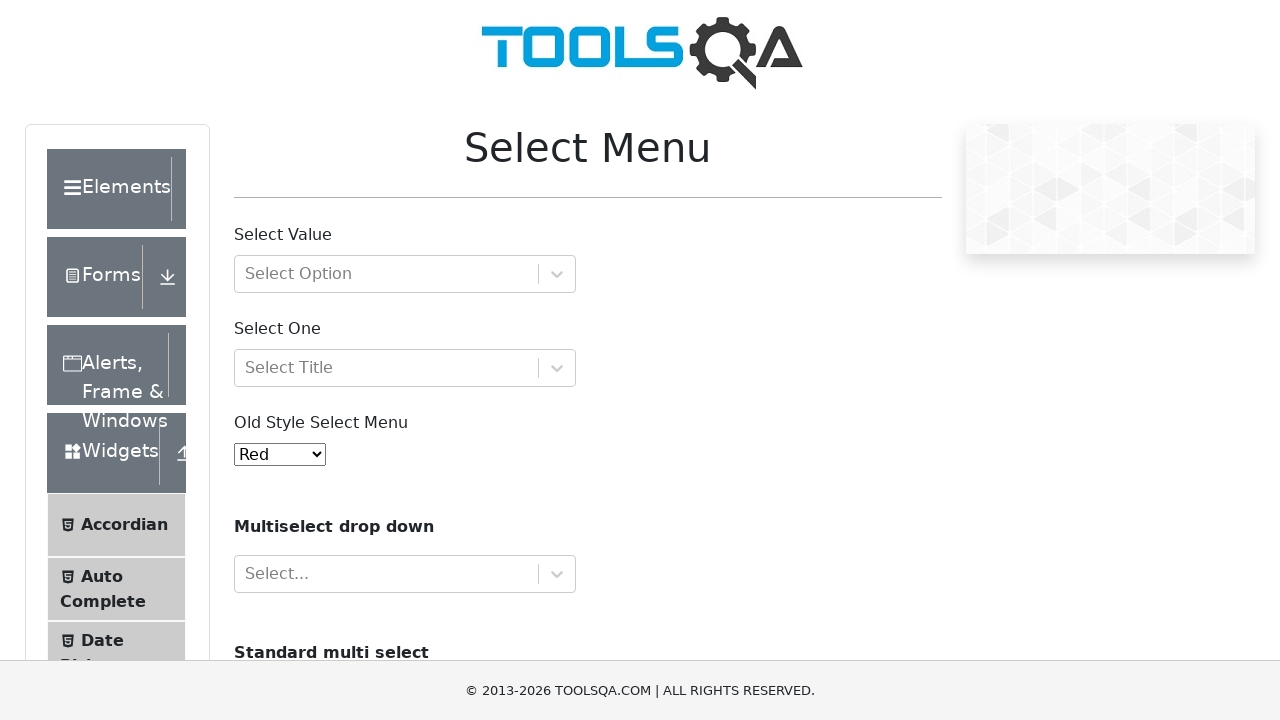

Selected option by visible text: 'Blue' on #oldSelectMenu
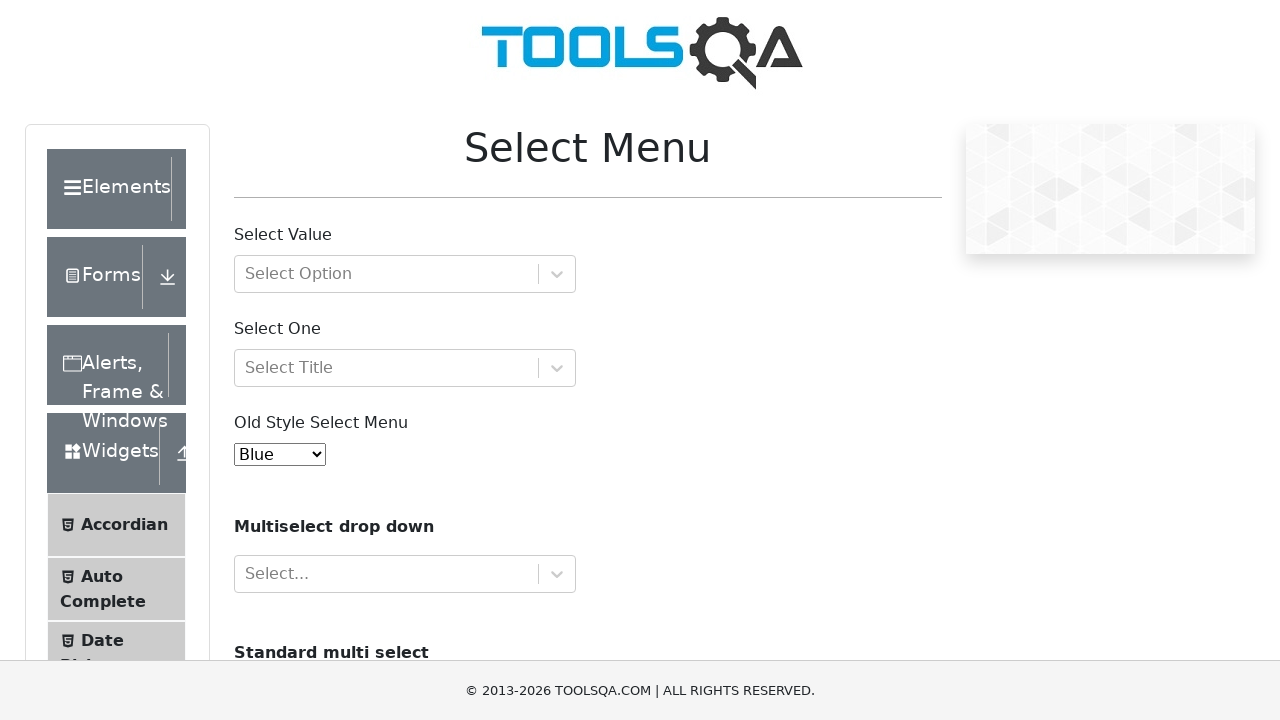

Waited 1 second after selecting 'Blue'
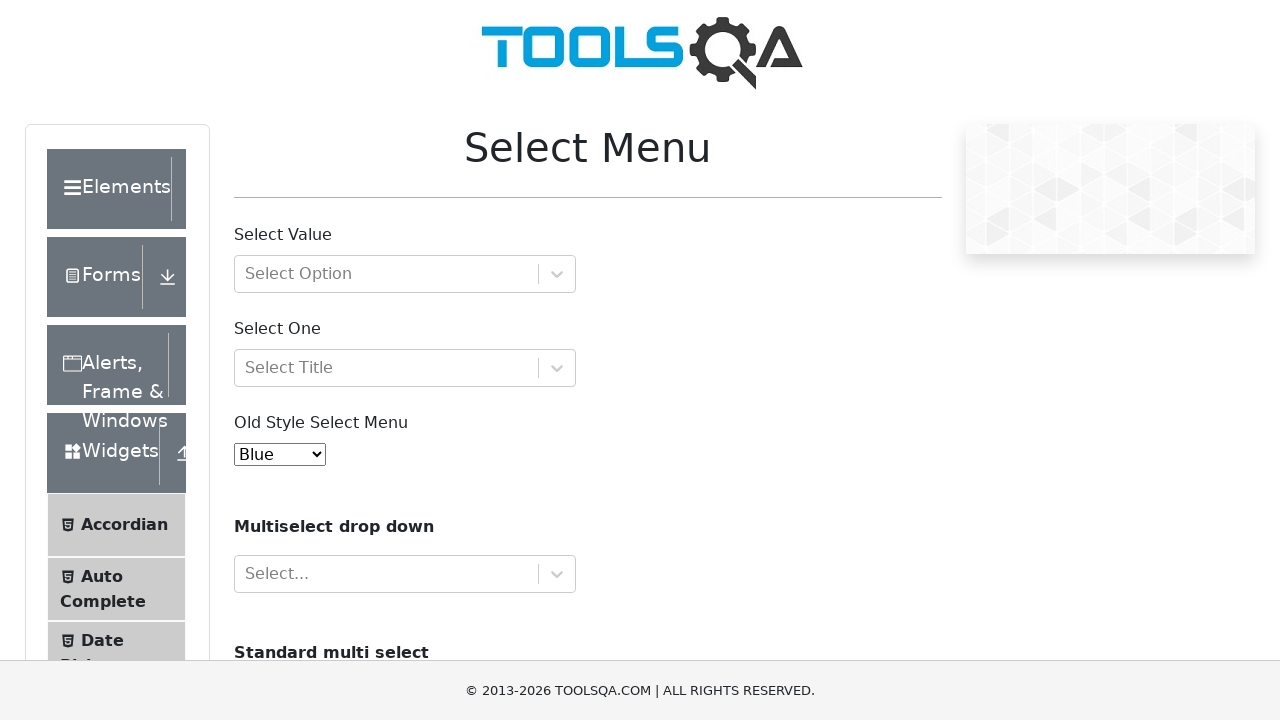

Selected option by visible text: 'Green' on #oldSelectMenu
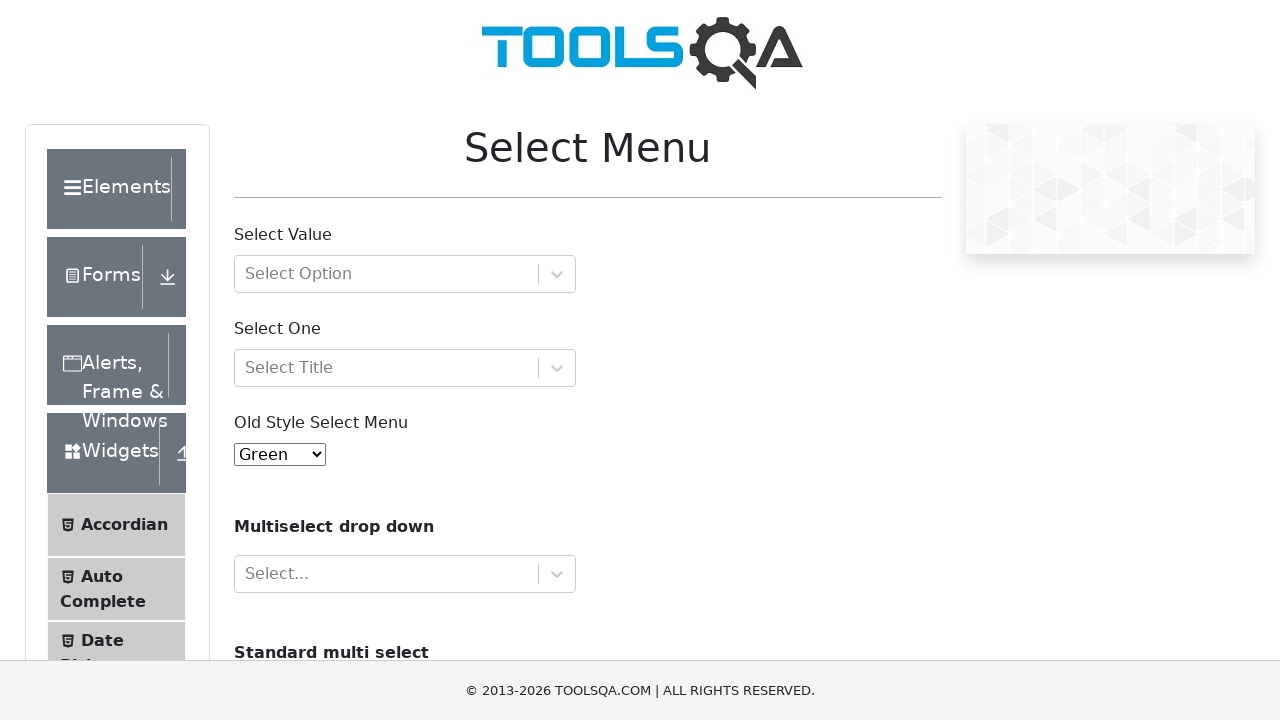

Waited 1 second after selecting 'Green'
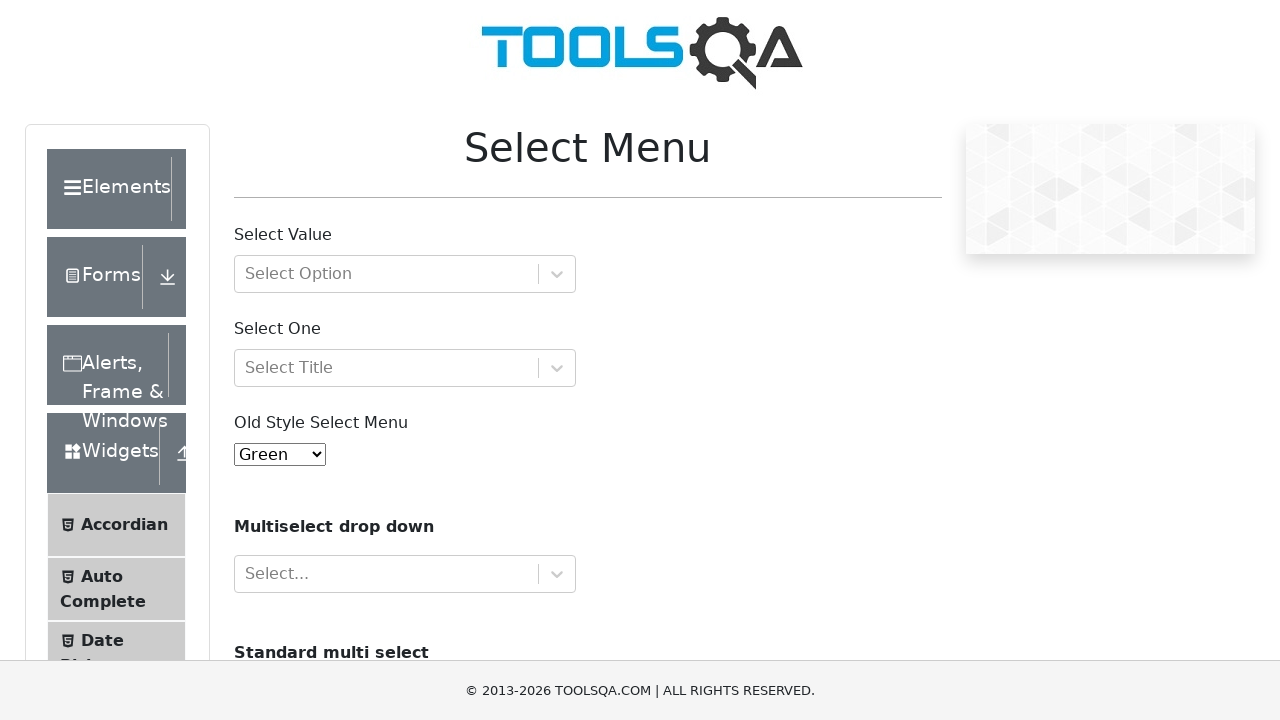

Selected option by visible text: 'Yellow' on #oldSelectMenu
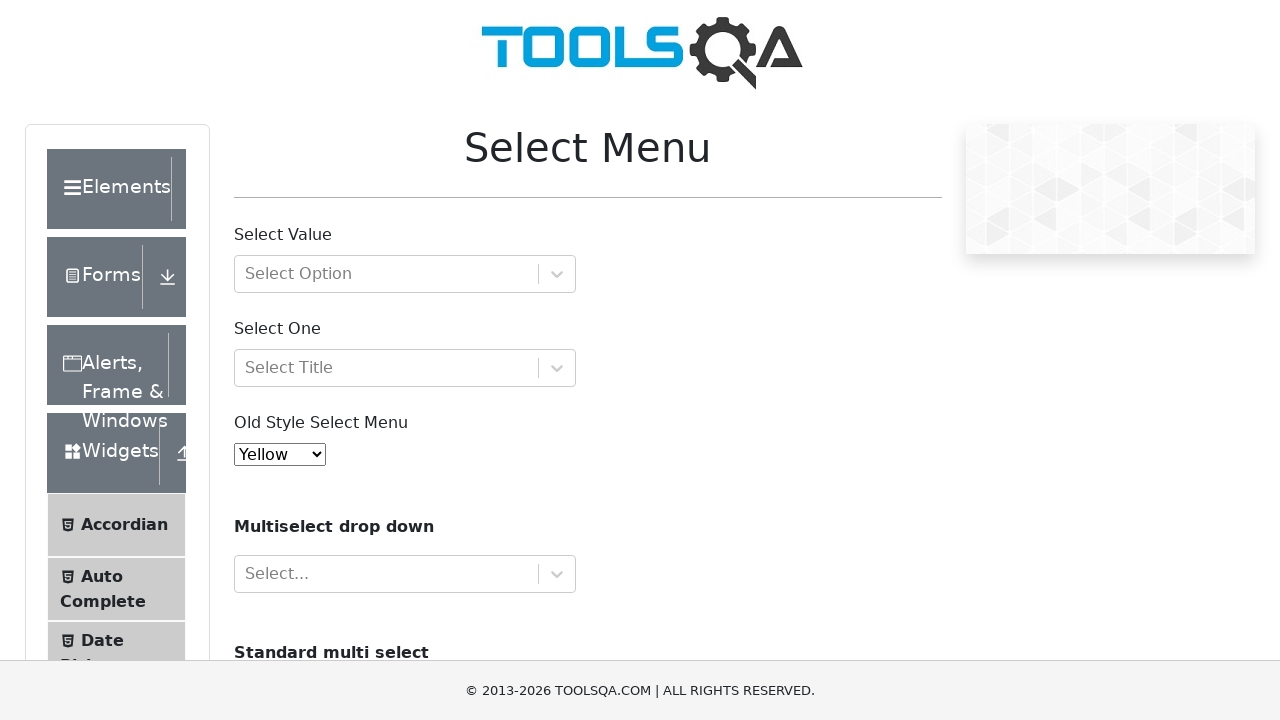

Waited 1 second after selecting 'Yellow'
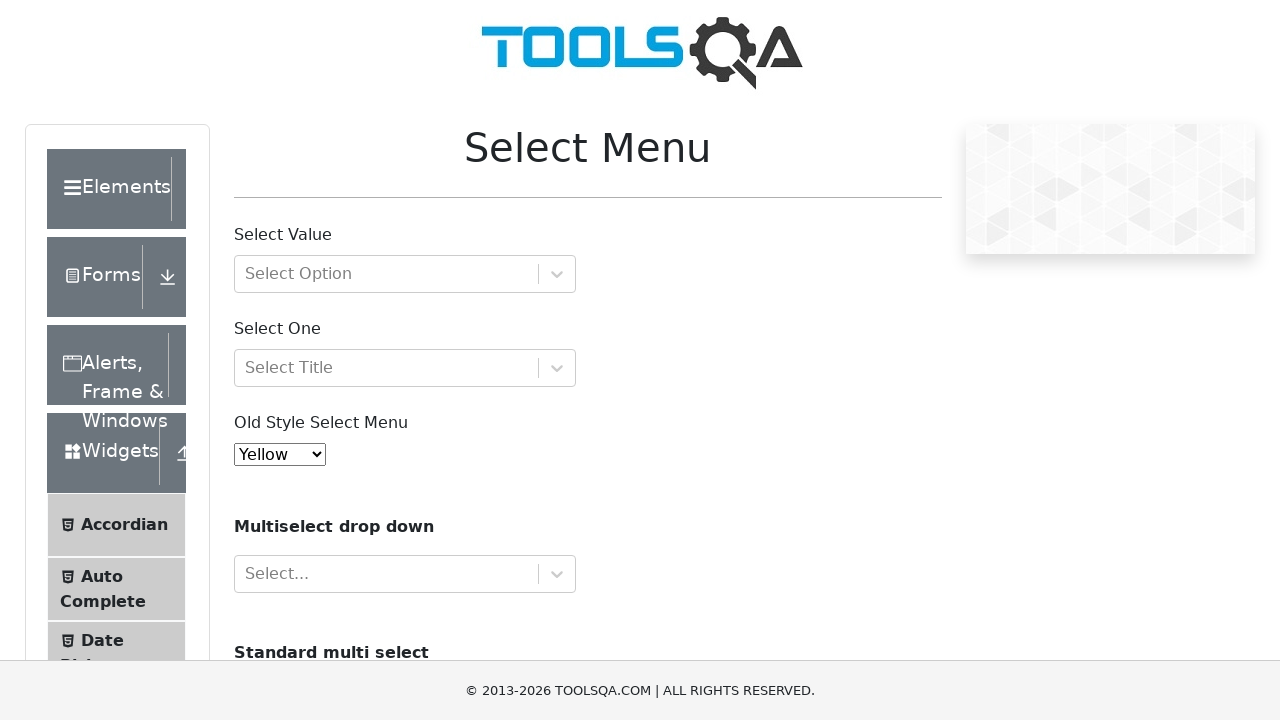

Selected option by visible text: 'Purple' on #oldSelectMenu
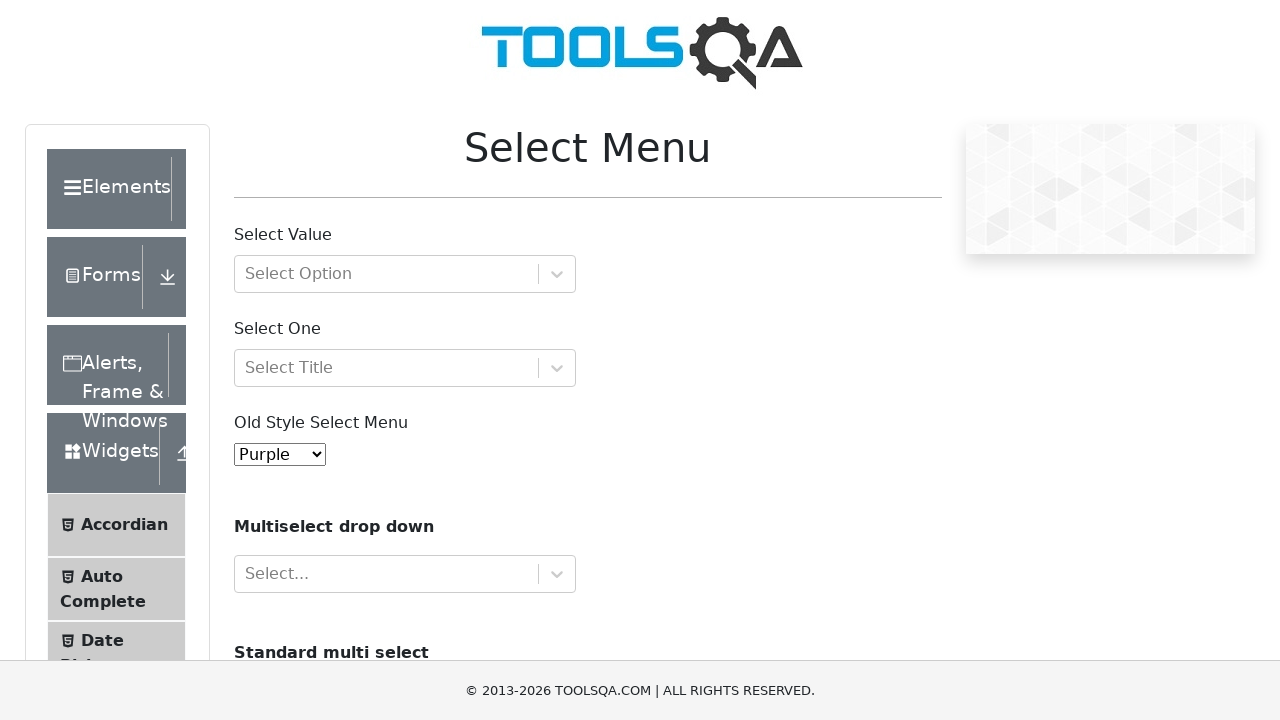

Waited 1 second after selecting 'Purple'
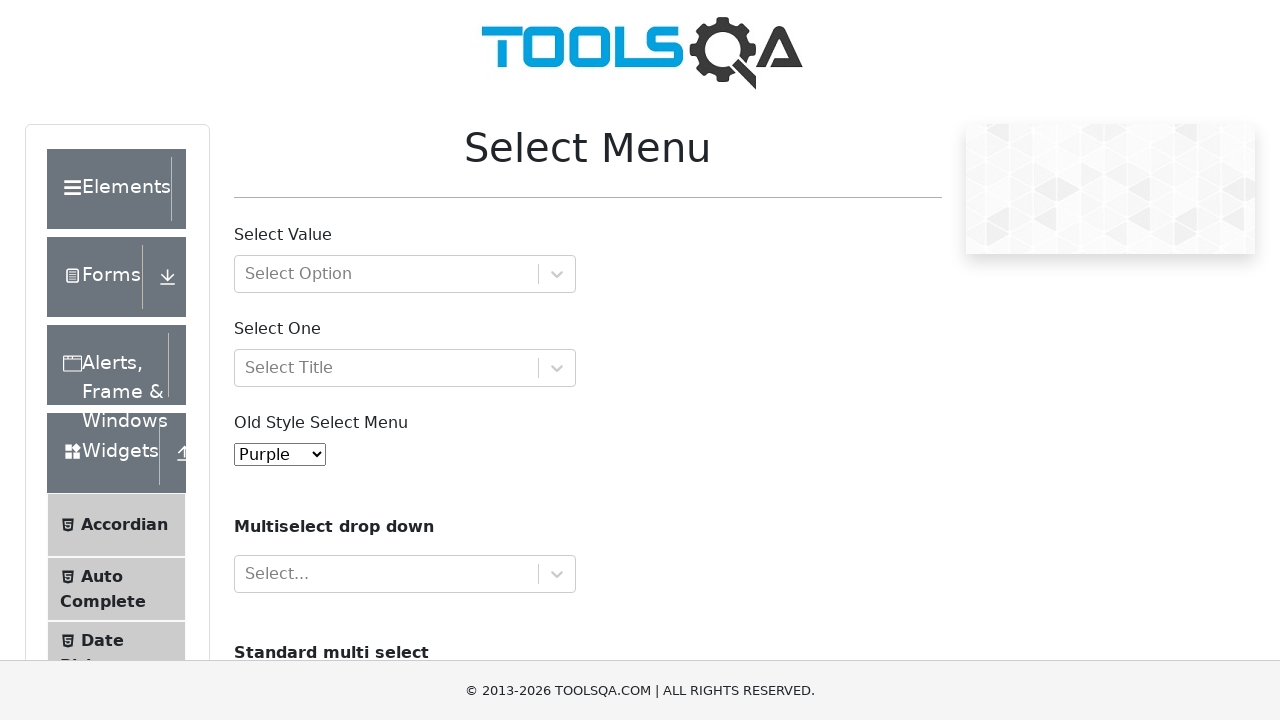

Selected option by visible text: 'Black' on #oldSelectMenu
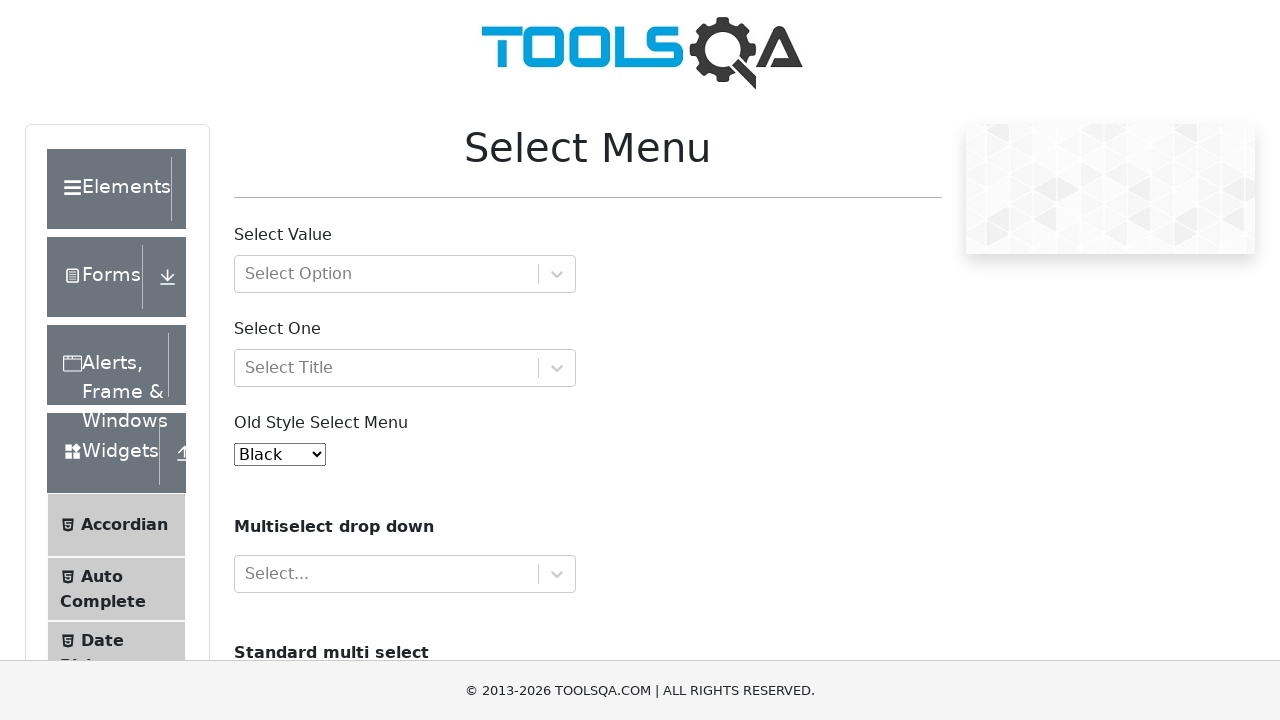

Waited 1 second after selecting 'Black'
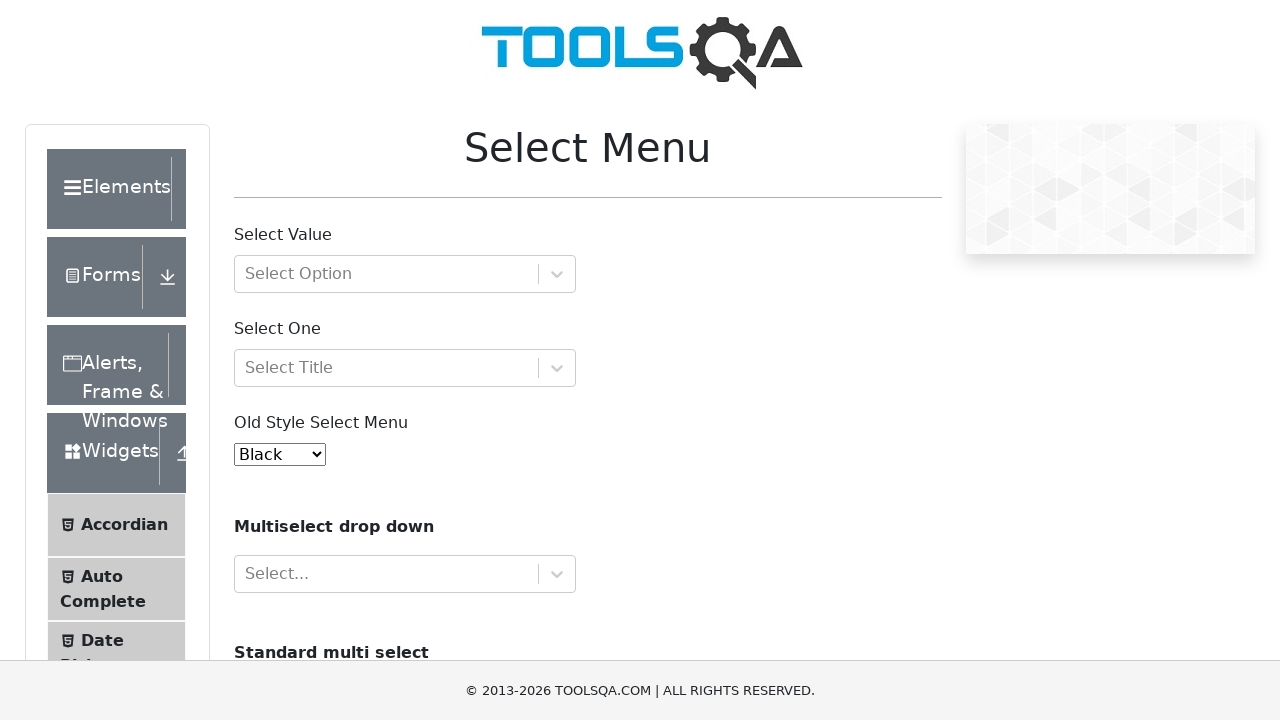

Selected option by visible text: 'White' on #oldSelectMenu
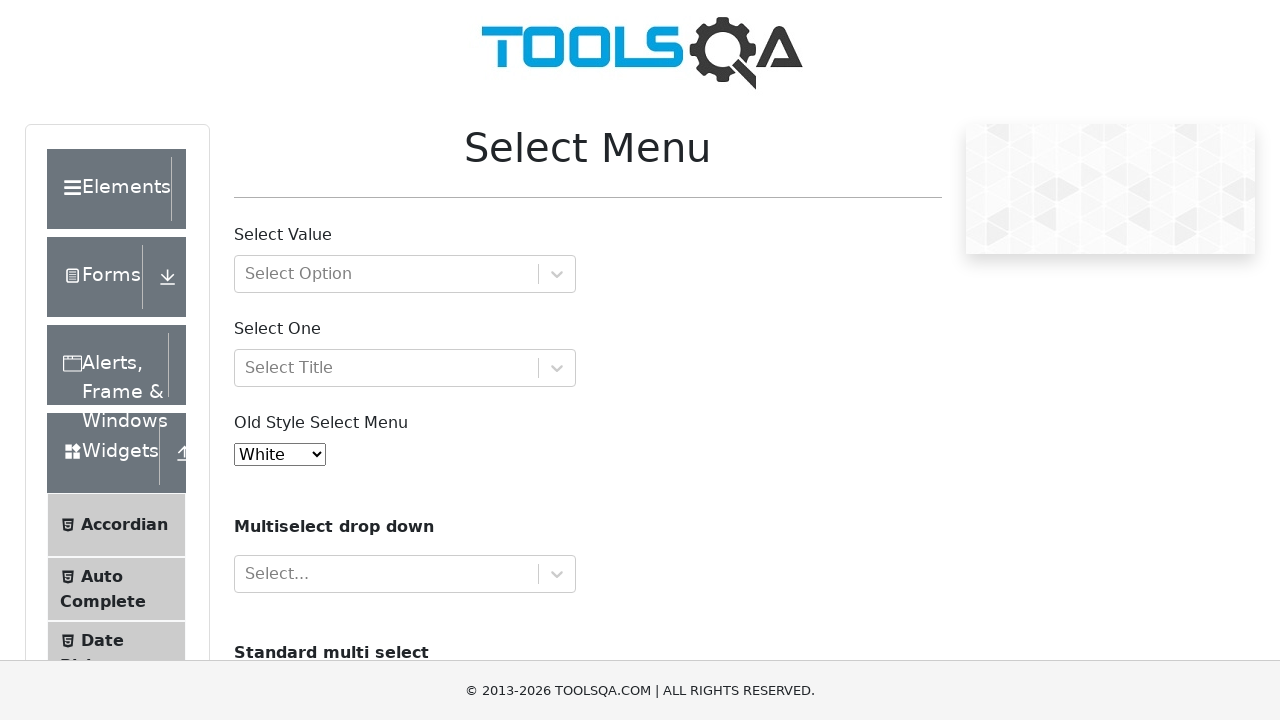

Waited 1 second after selecting 'White'
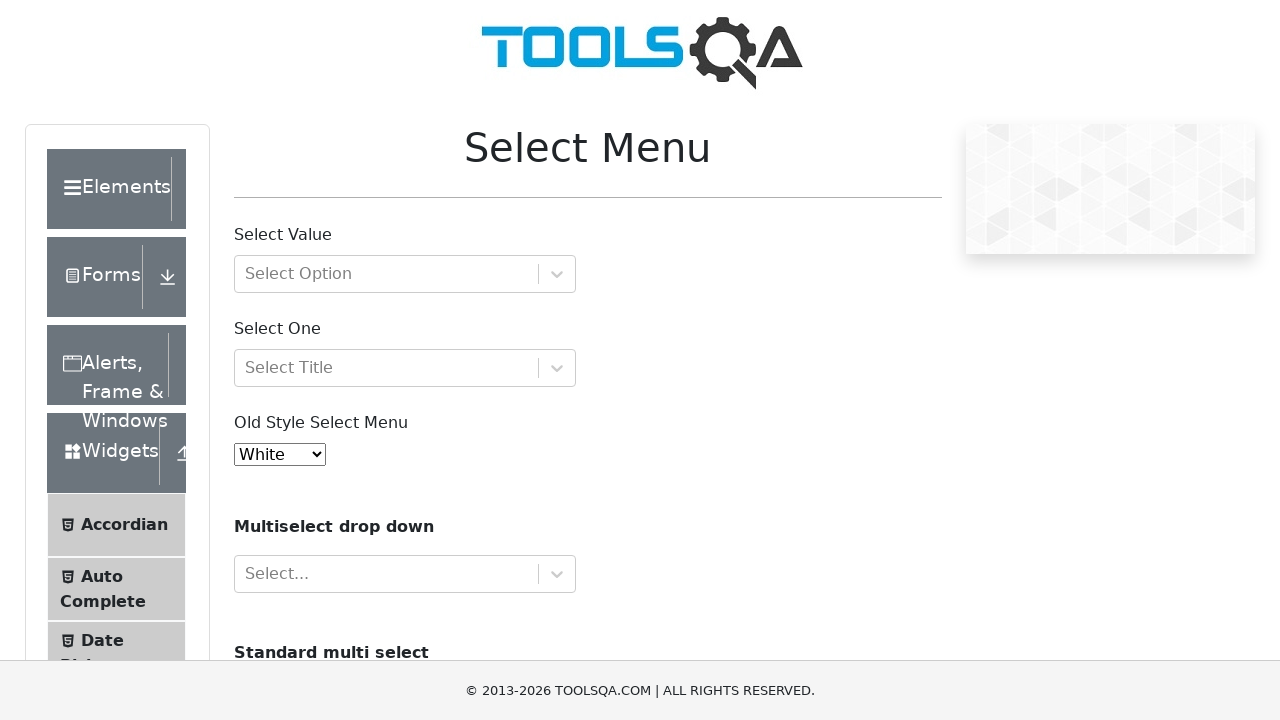

Selected option by visible text: 'Voilet' on #oldSelectMenu
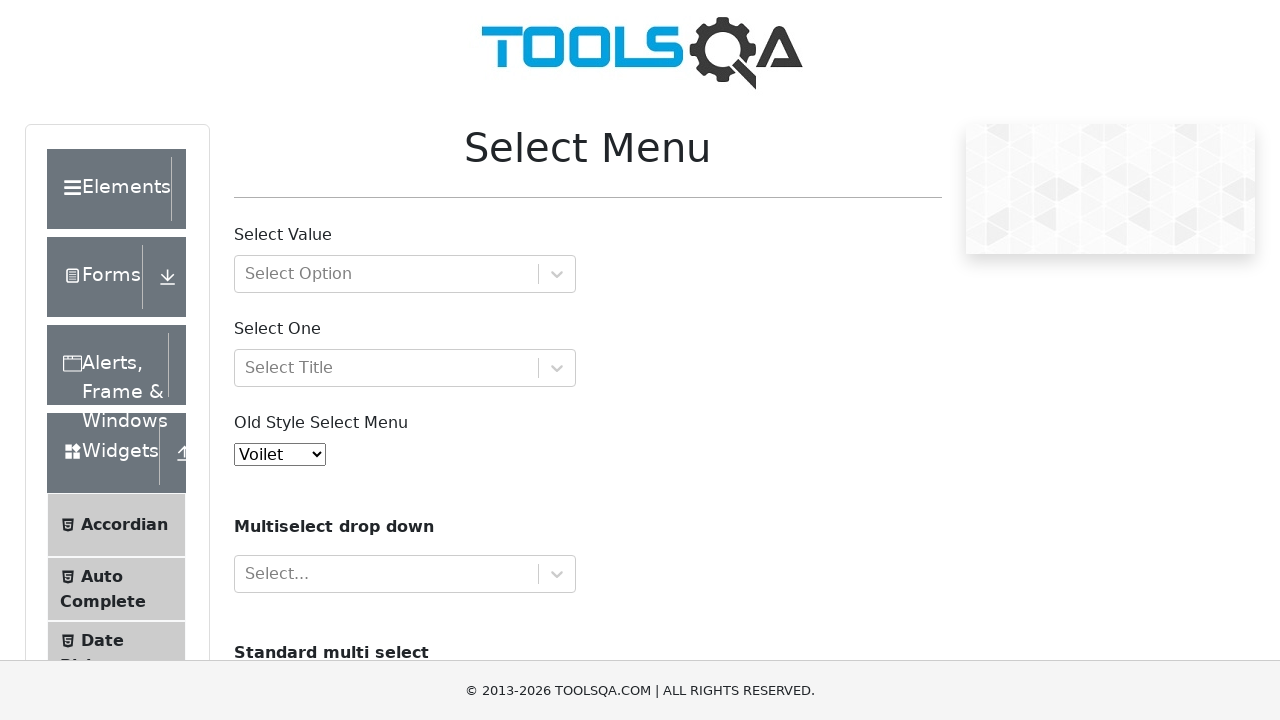

Waited 1 second after selecting 'Voilet'
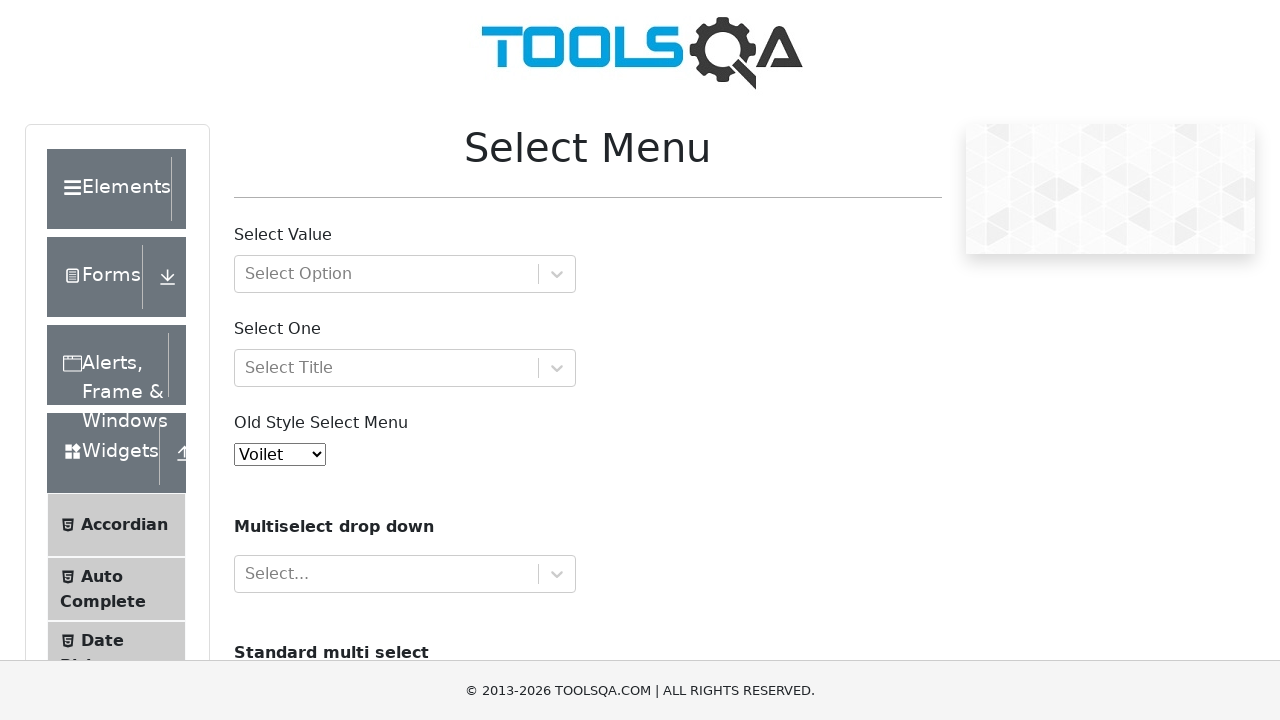

Selected option by visible text: 'Indigo' on #oldSelectMenu
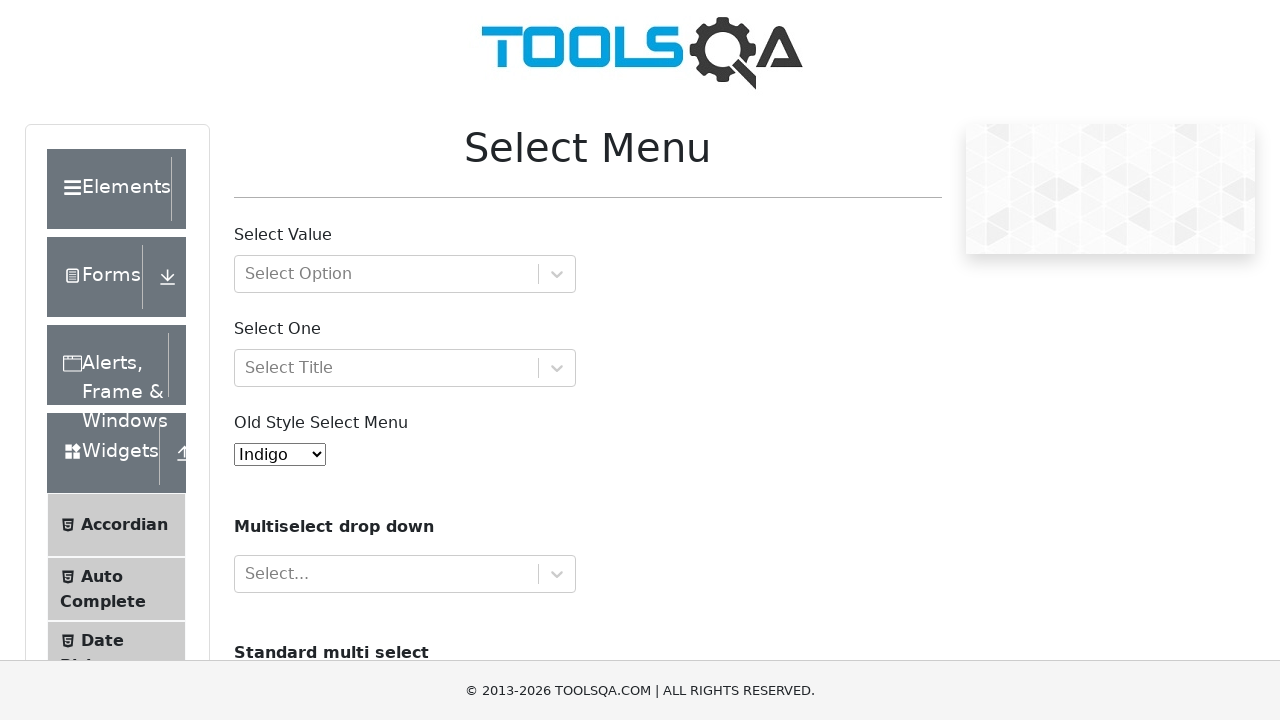

Waited 1 second after selecting 'Indigo'
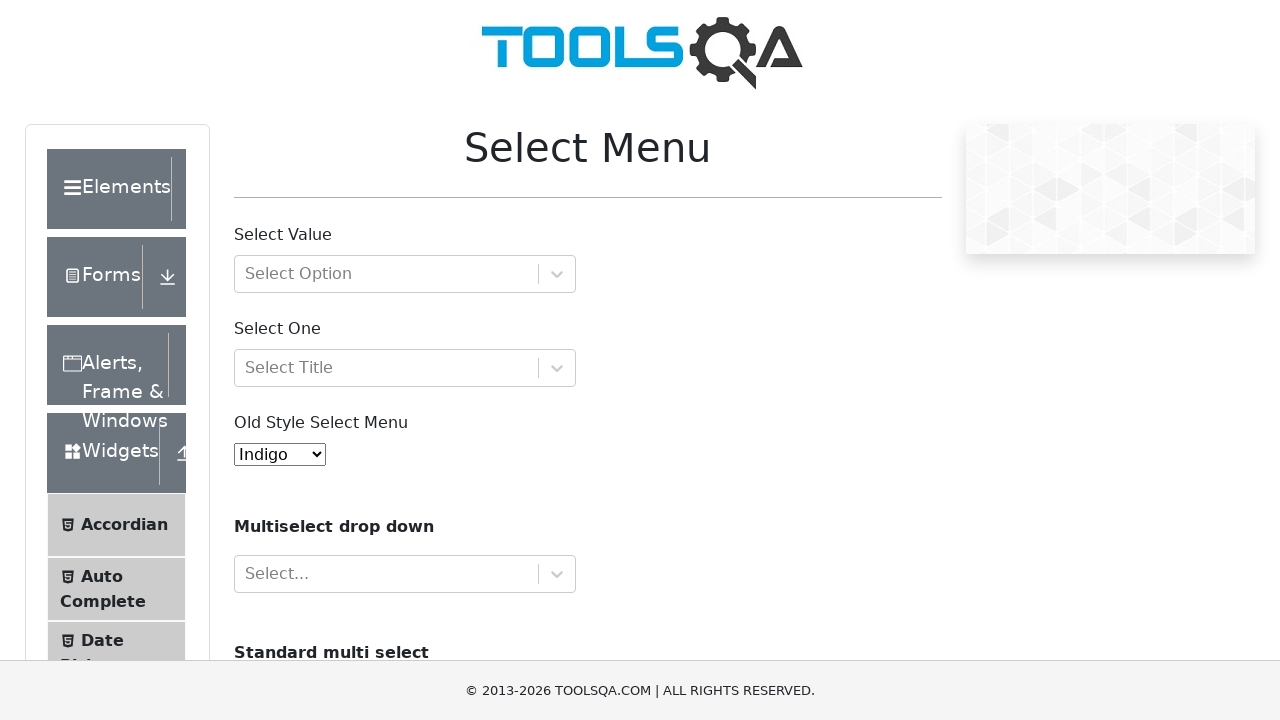

Selected option by visible text: 'Magenta' on #oldSelectMenu
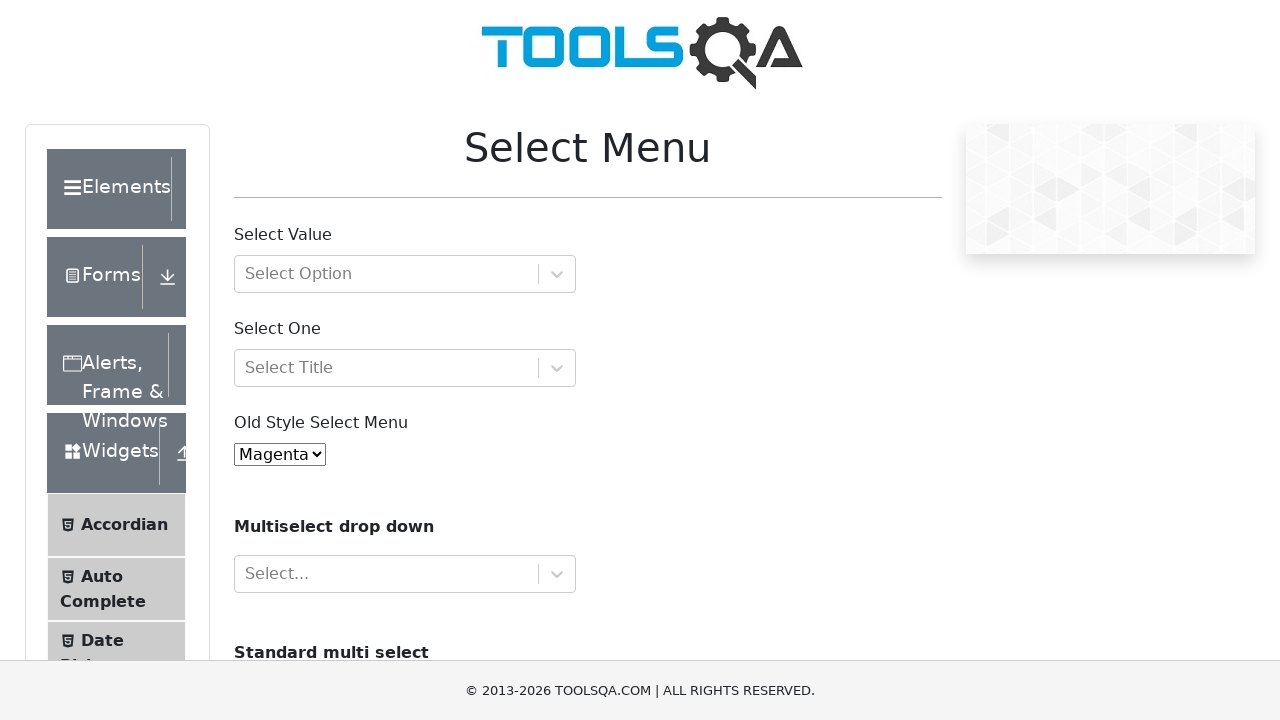

Waited 1 second after selecting 'Magenta'
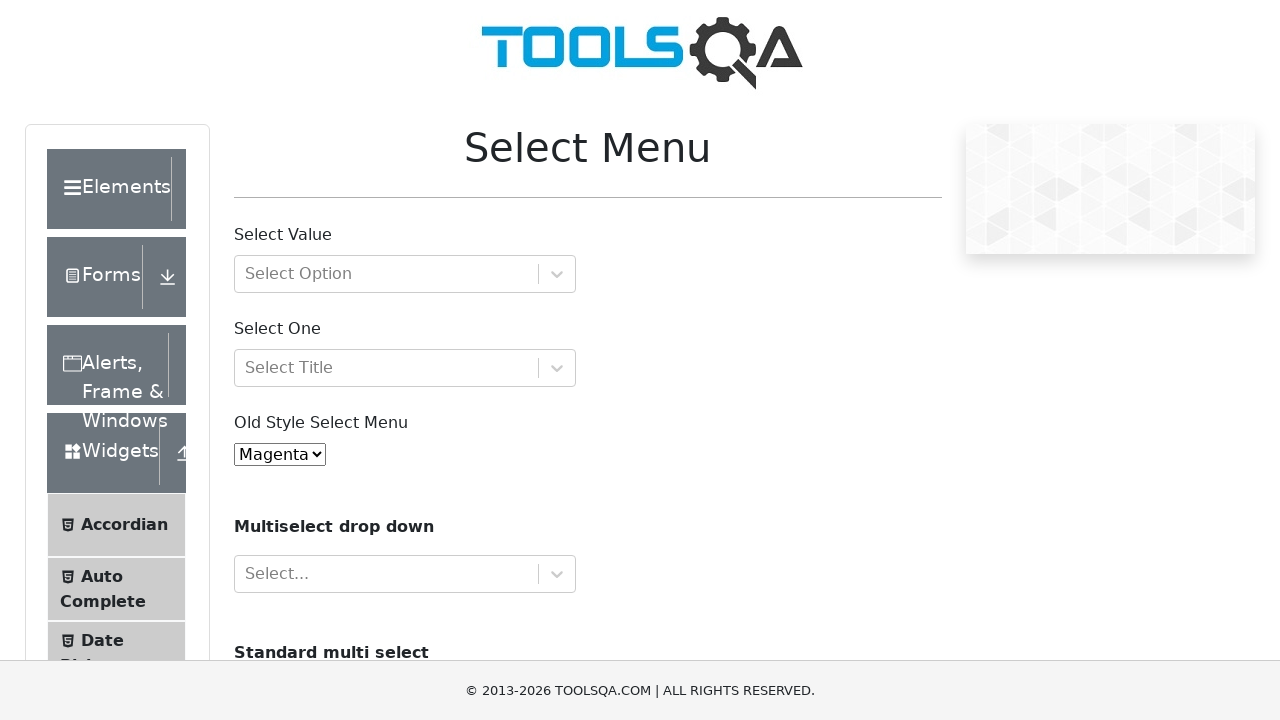

Selected option by visible text: 'Aqua' on #oldSelectMenu
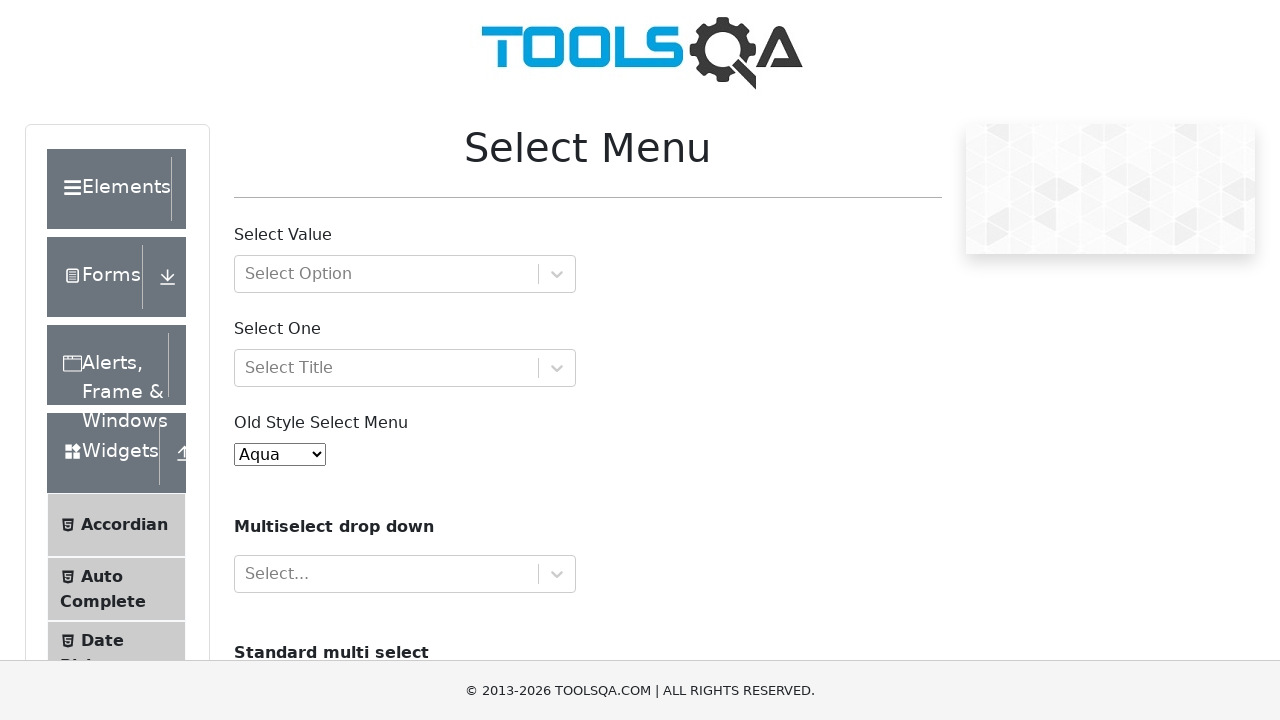

Waited 1 second after selecting 'Aqua'
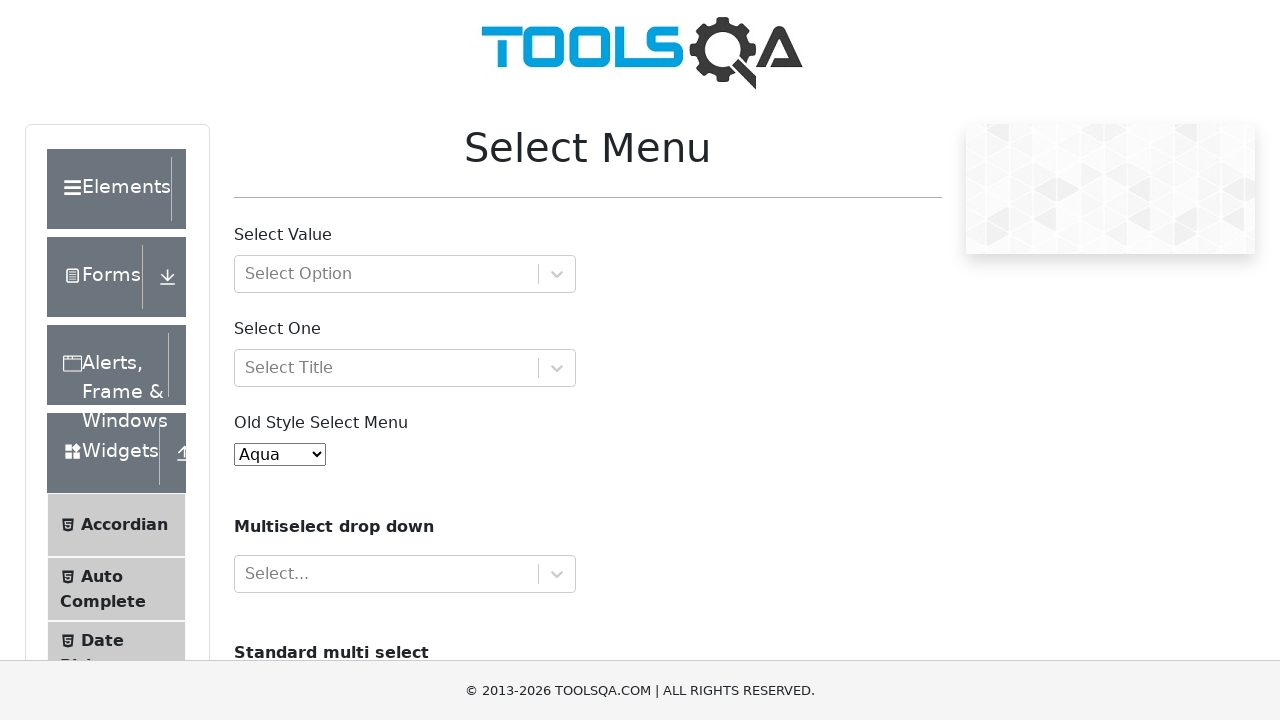

Selected option by index: 0 on #oldSelectMenu
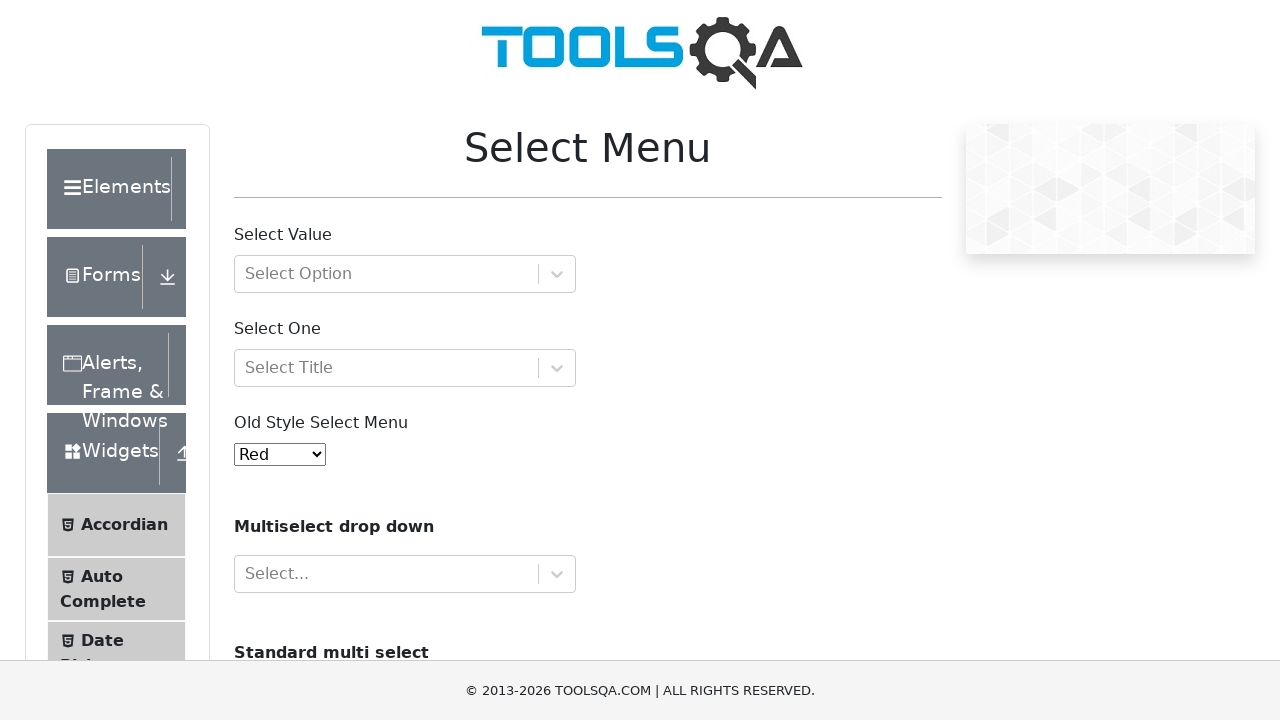

Waited 1 second after selecting index 0
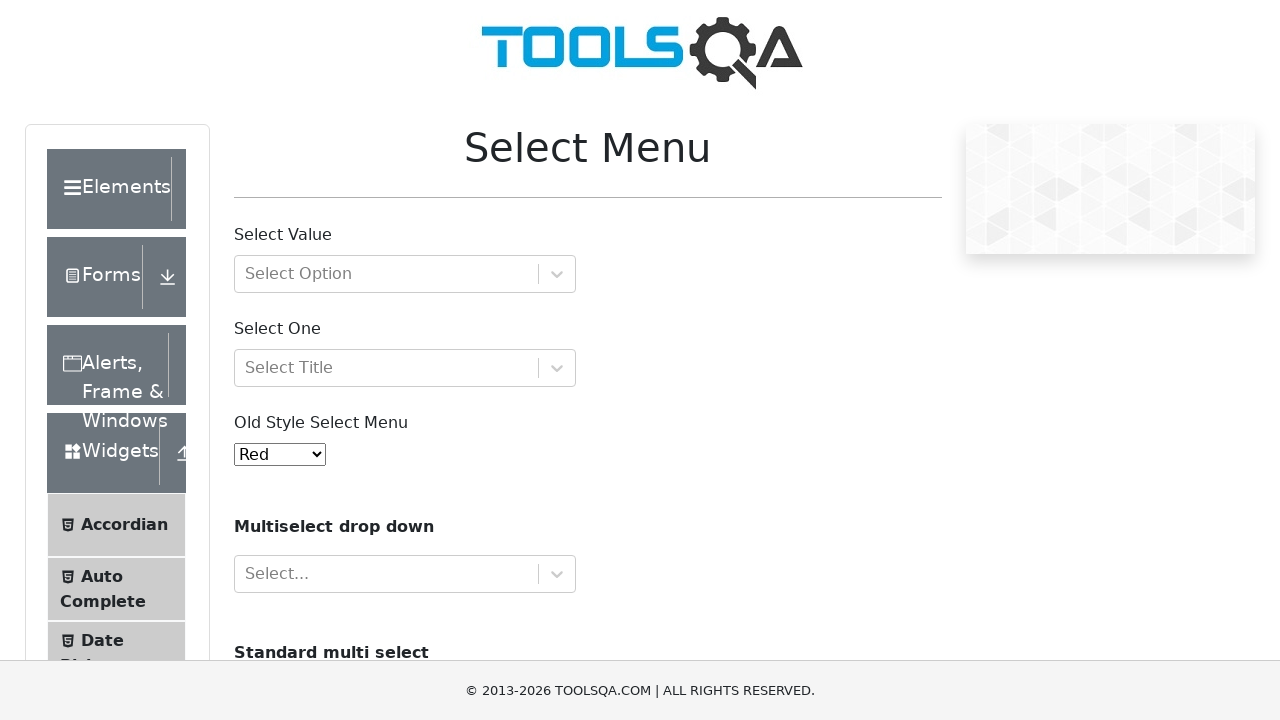

Selected option by index: 1 on #oldSelectMenu
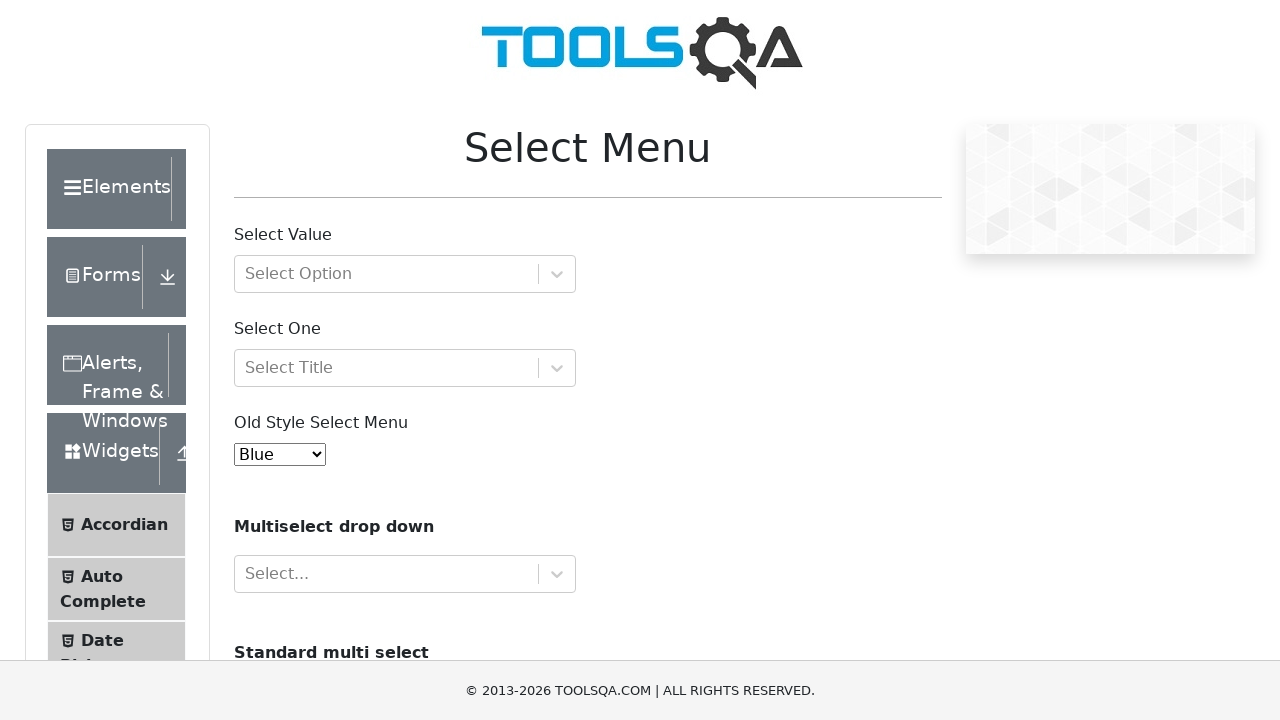

Waited 1 second after selecting index 1
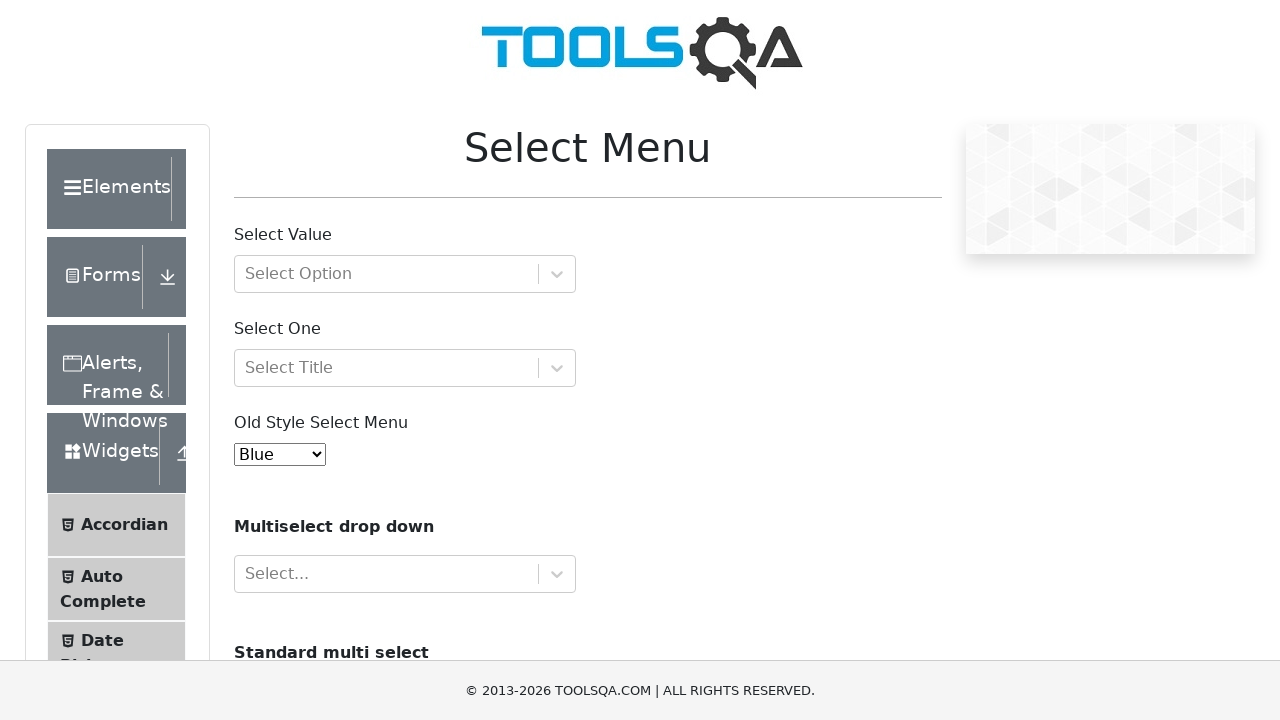

Selected option by index: 2 on #oldSelectMenu
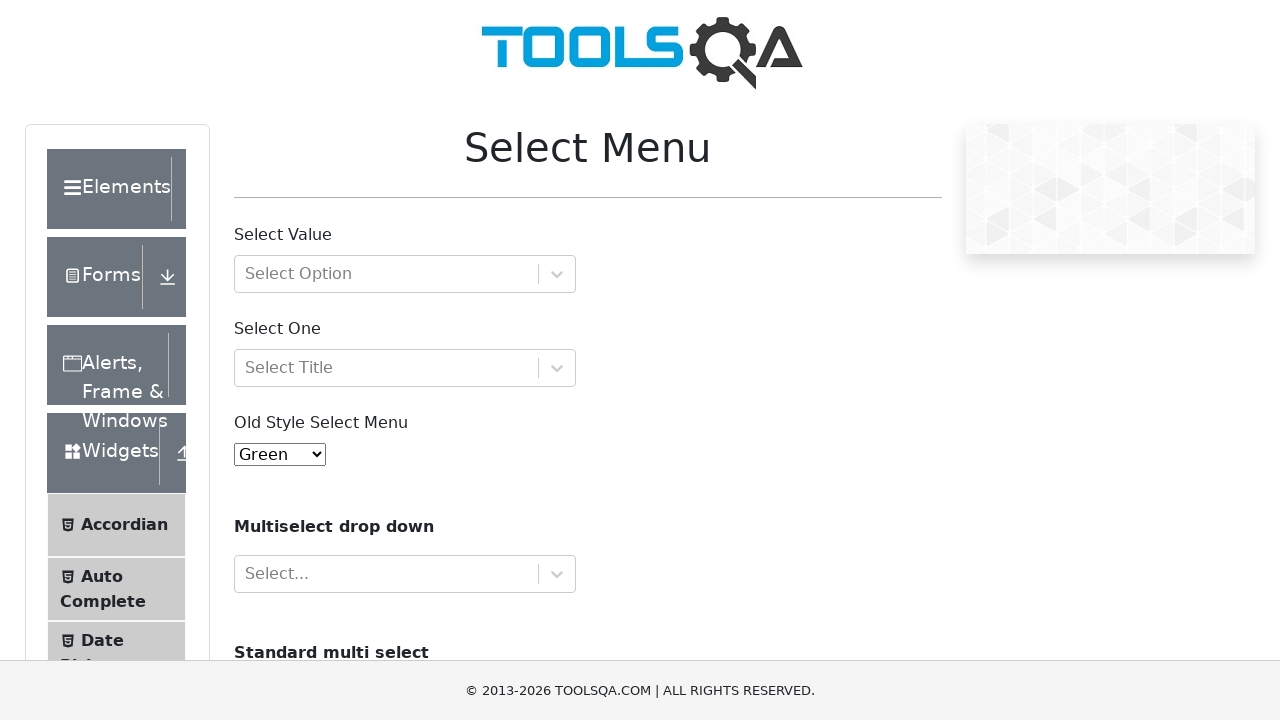

Waited 1 second after selecting index 2
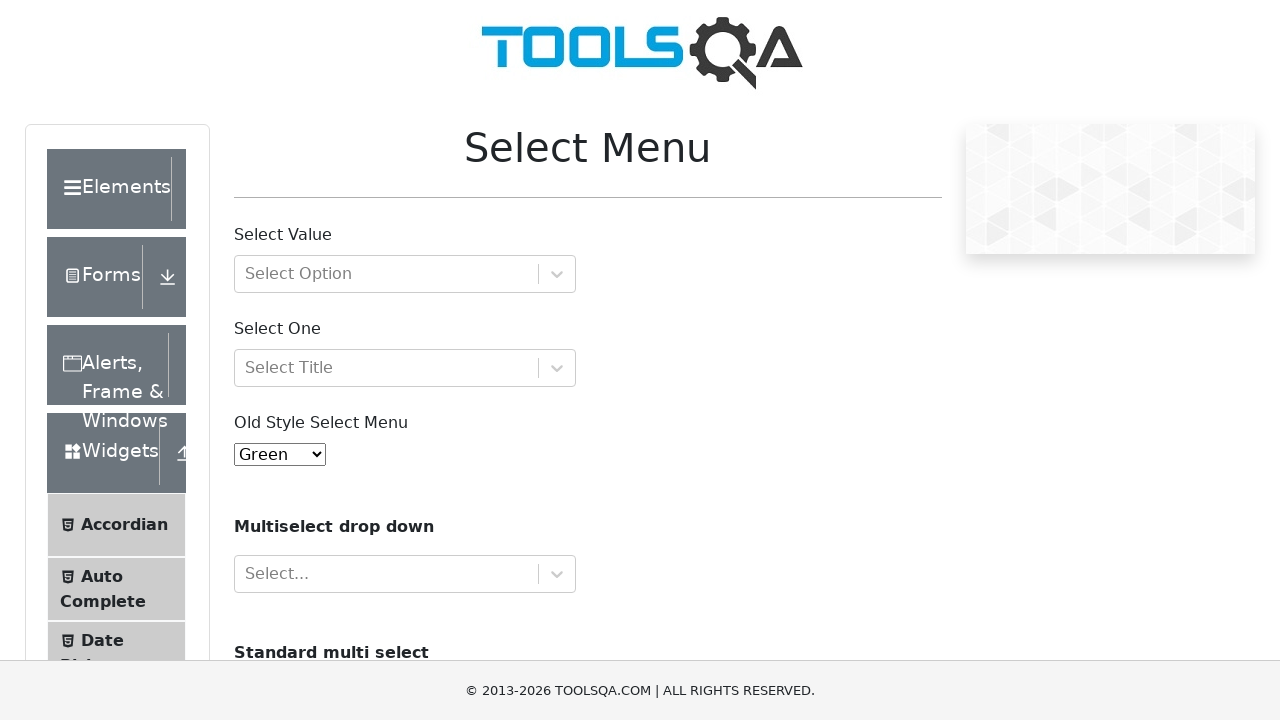

Selected option by index: 3 on #oldSelectMenu
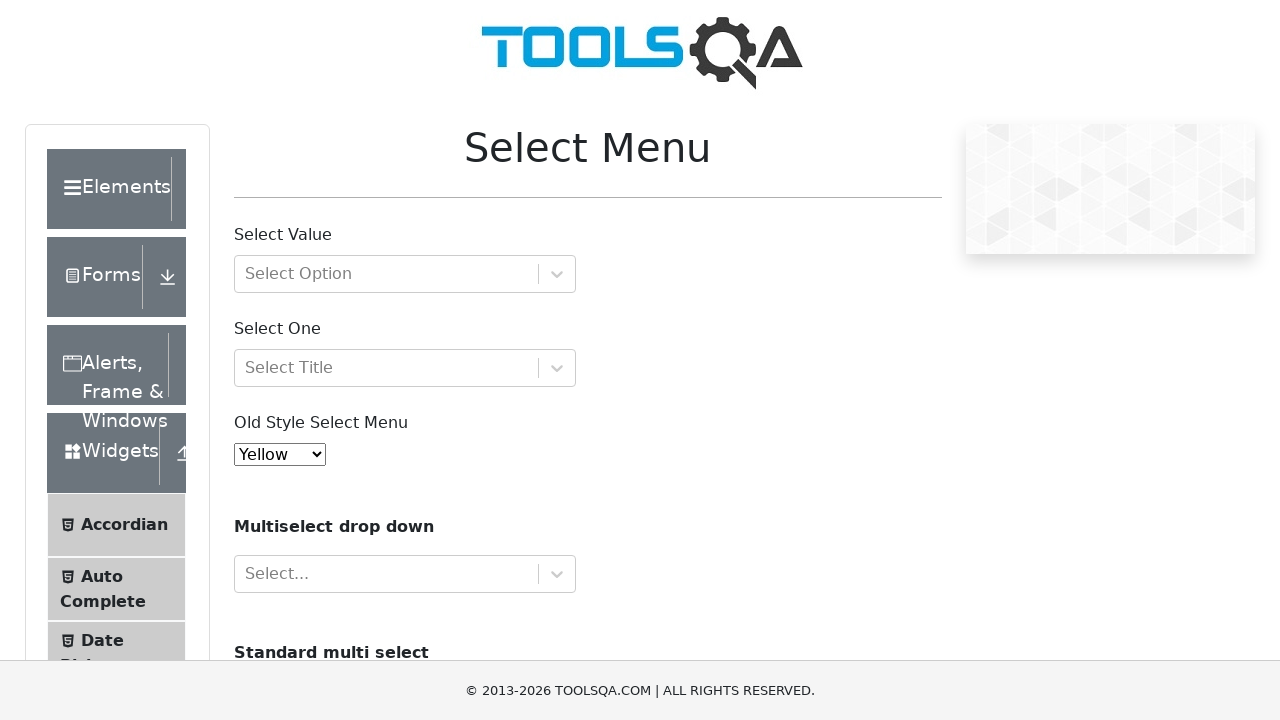

Waited 1 second after selecting index 3
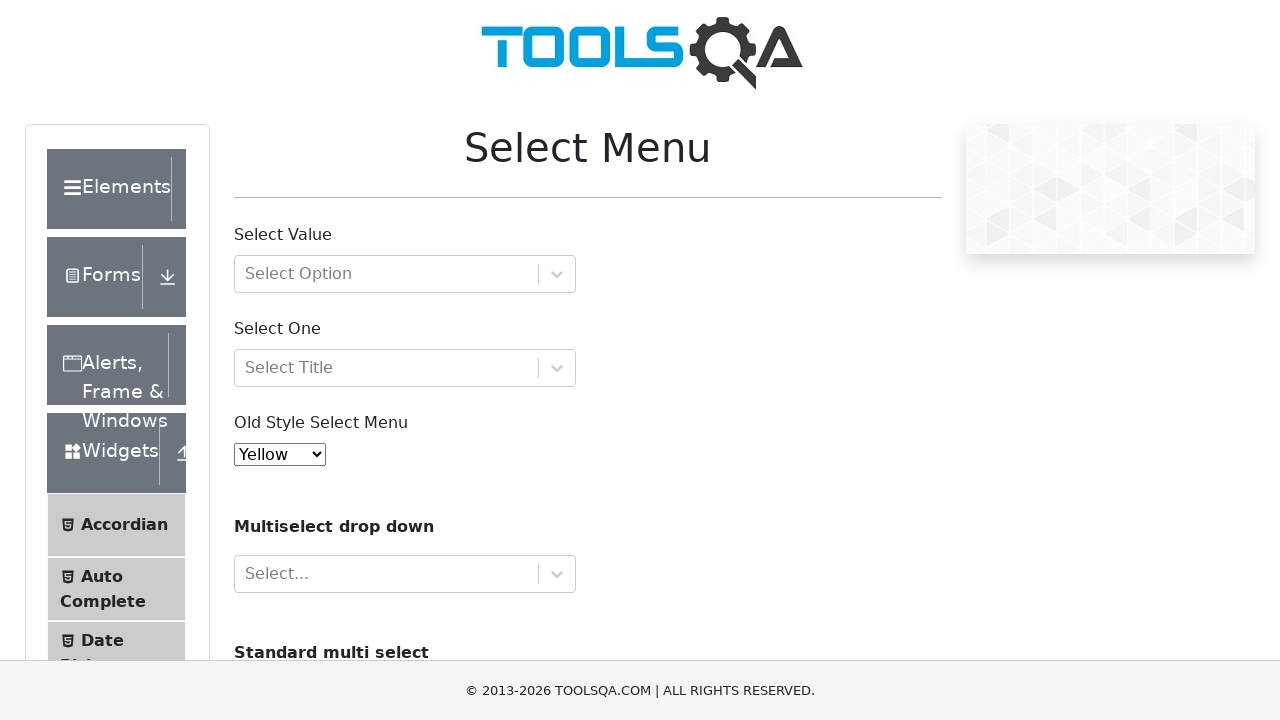

Selected option by index: 4 on #oldSelectMenu
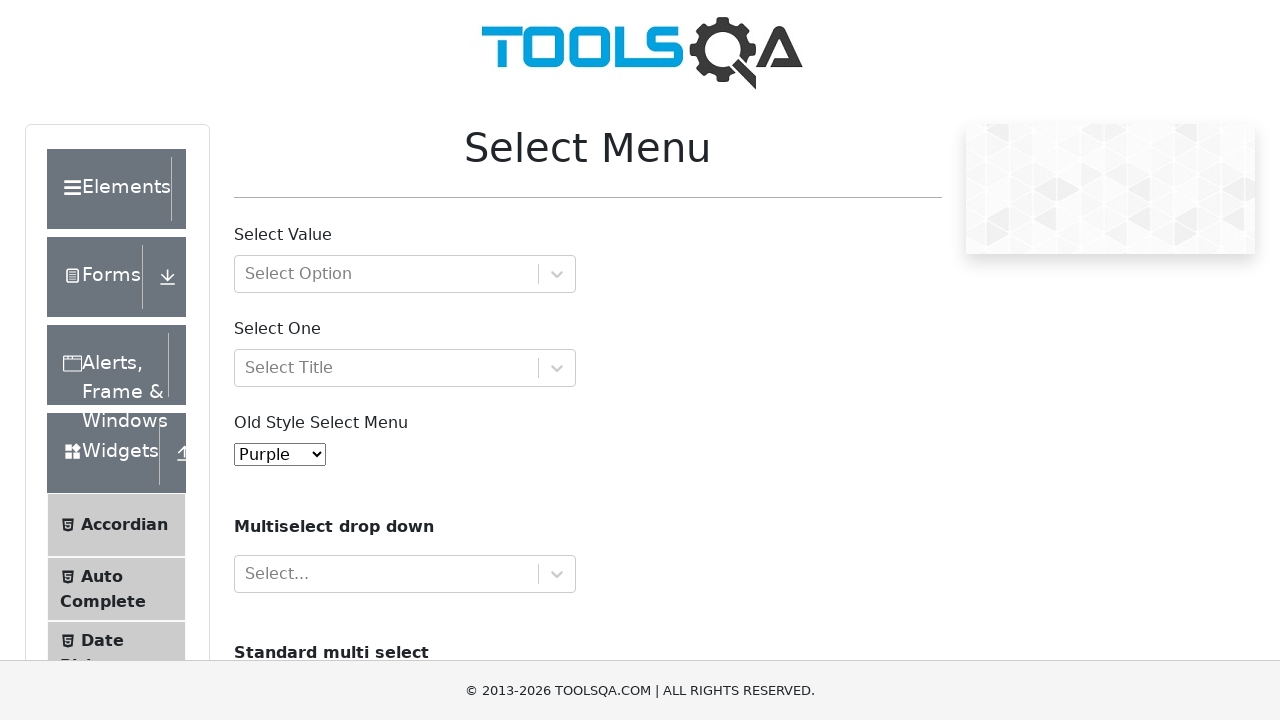

Waited 1 second after selecting index 4
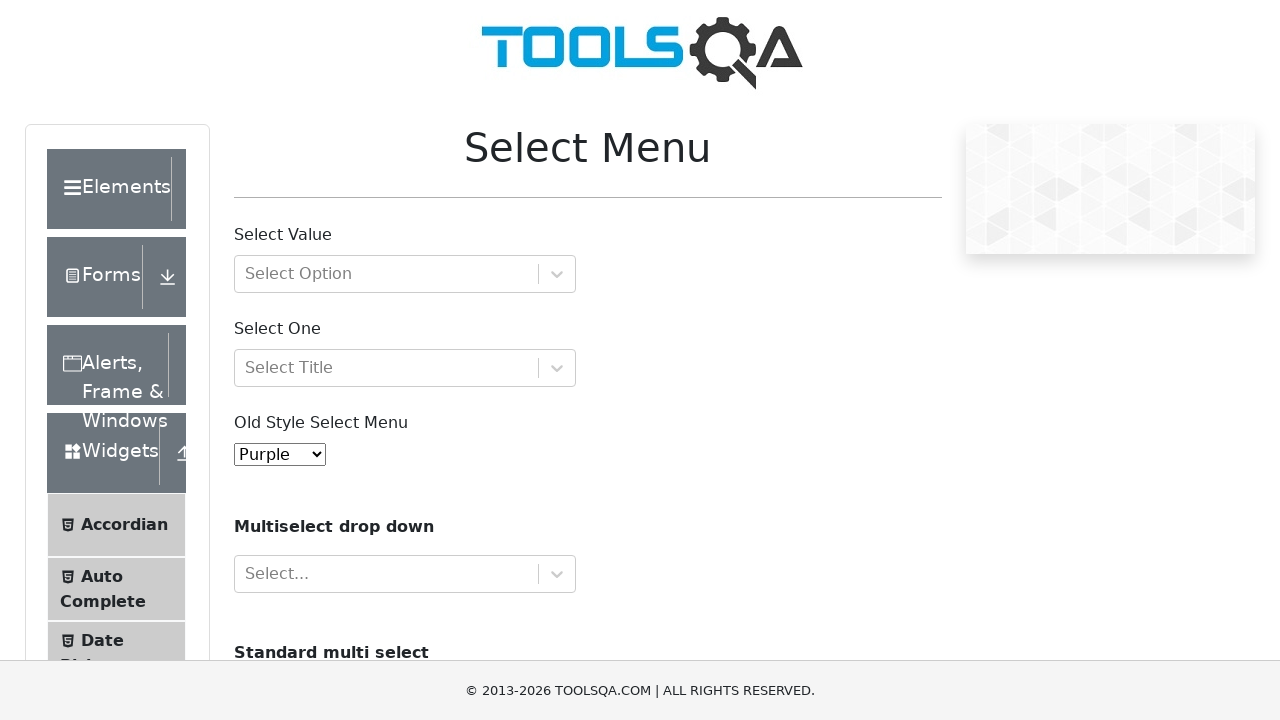

Selected option by index: 5 on #oldSelectMenu
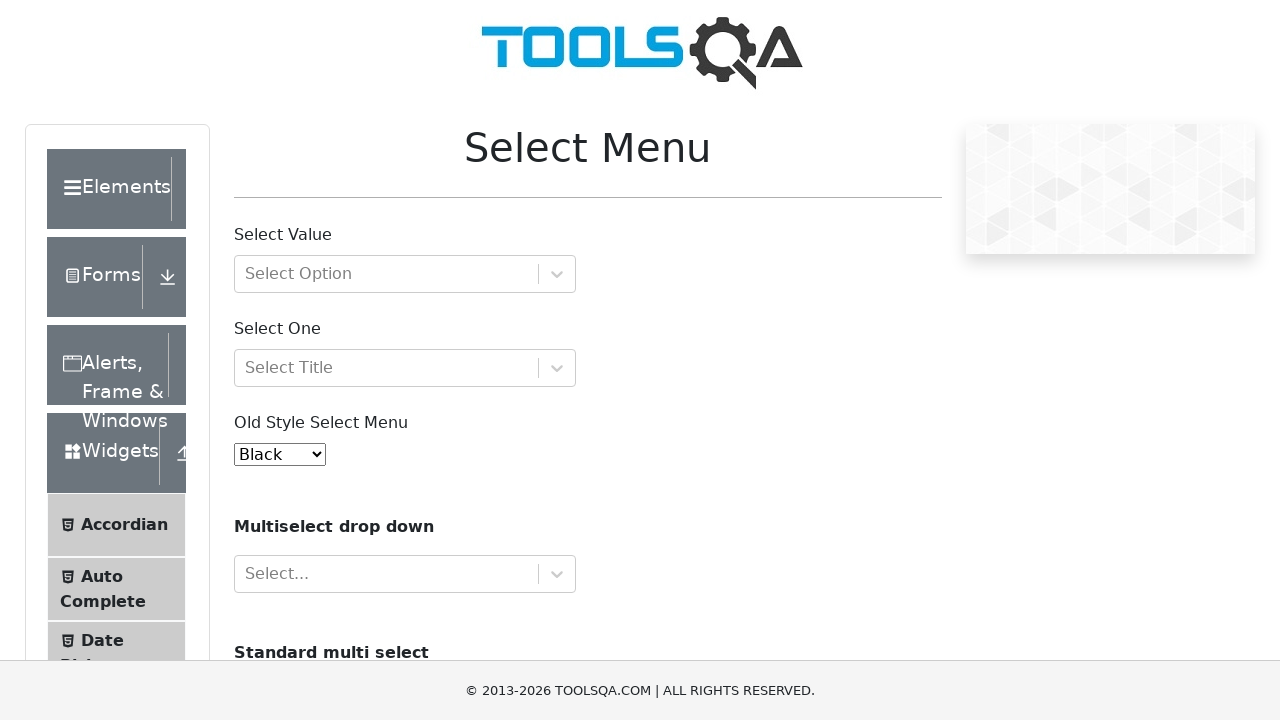

Waited 1 second after selecting index 5
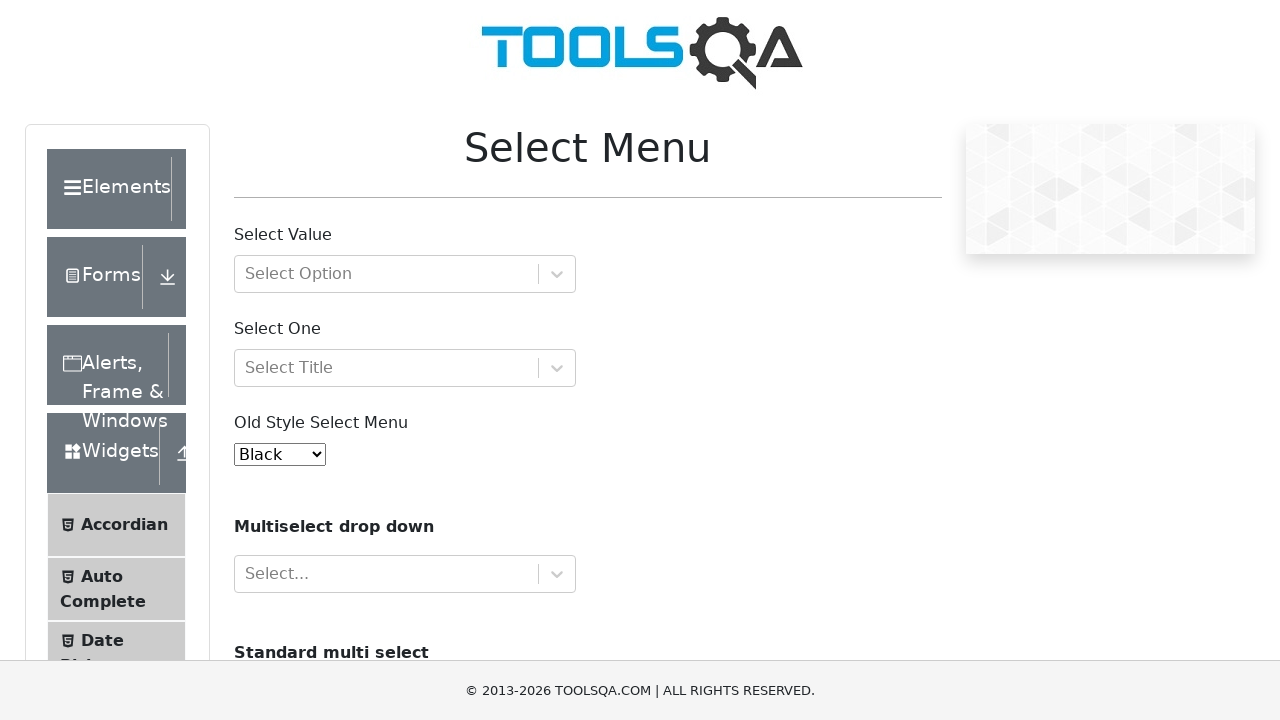

Selected option by index: 6 on #oldSelectMenu
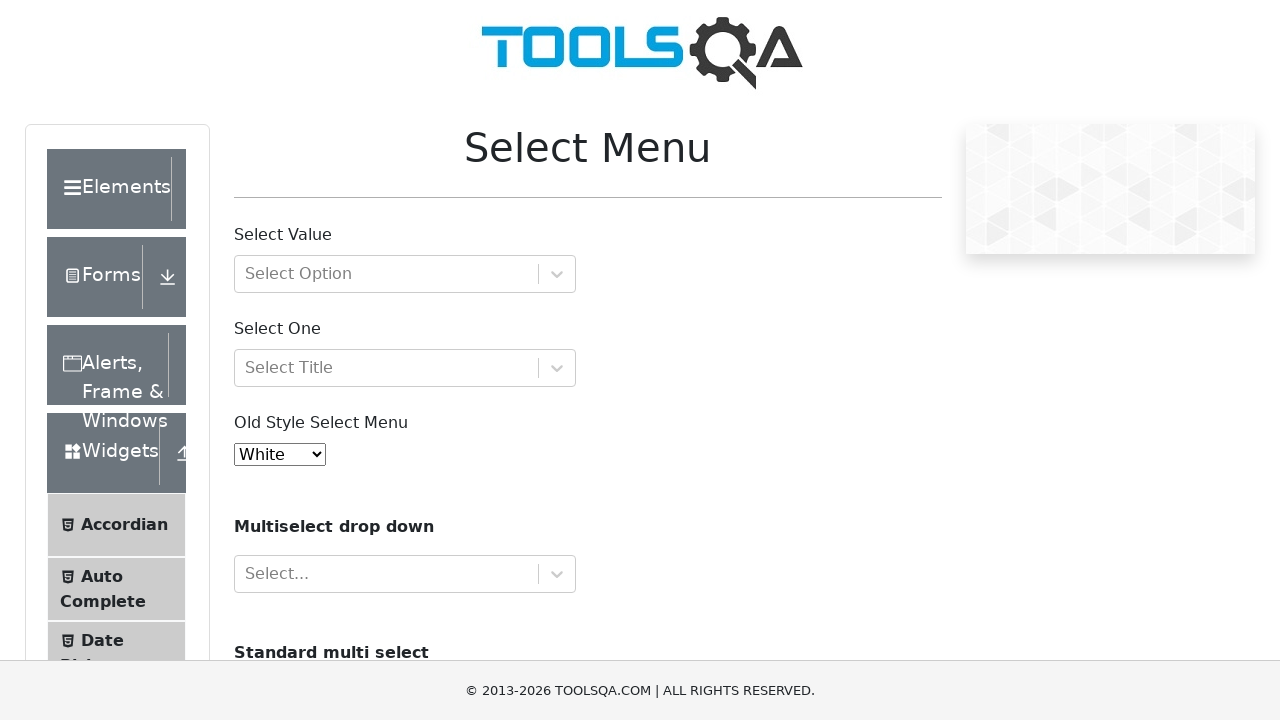

Waited 1 second after selecting index 6
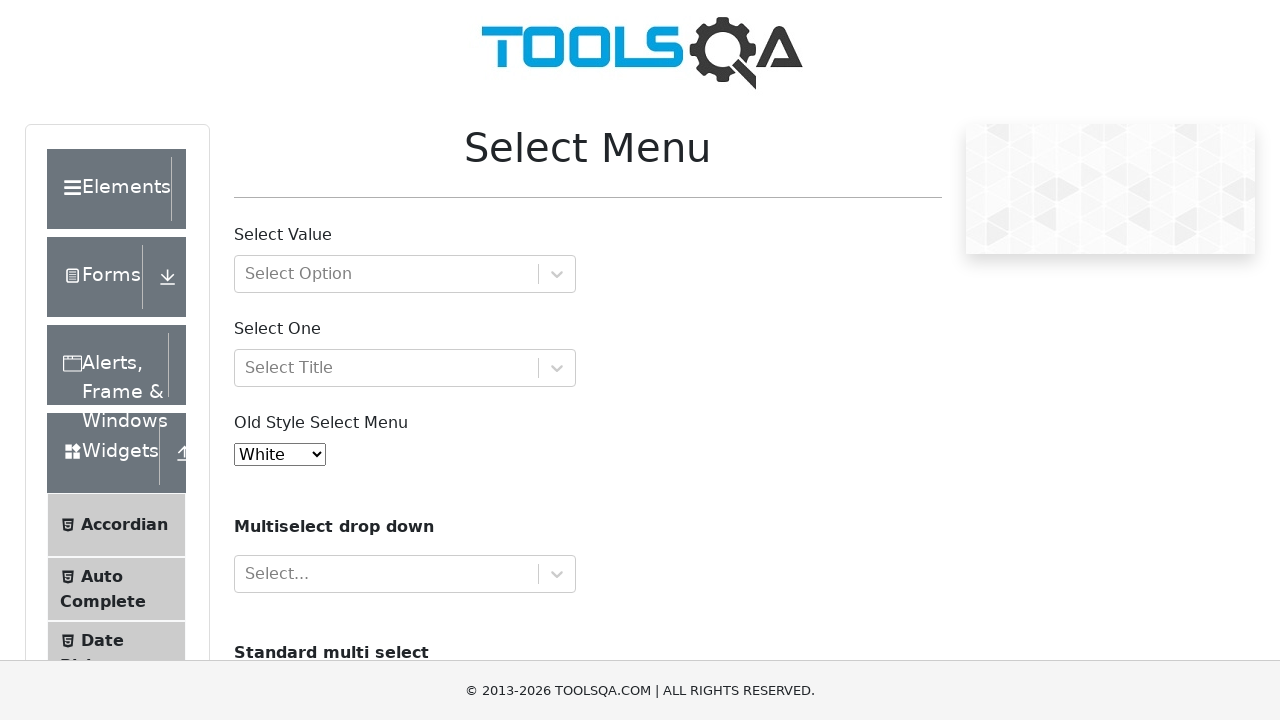

Selected option by index: 7 on #oldSelectMenu
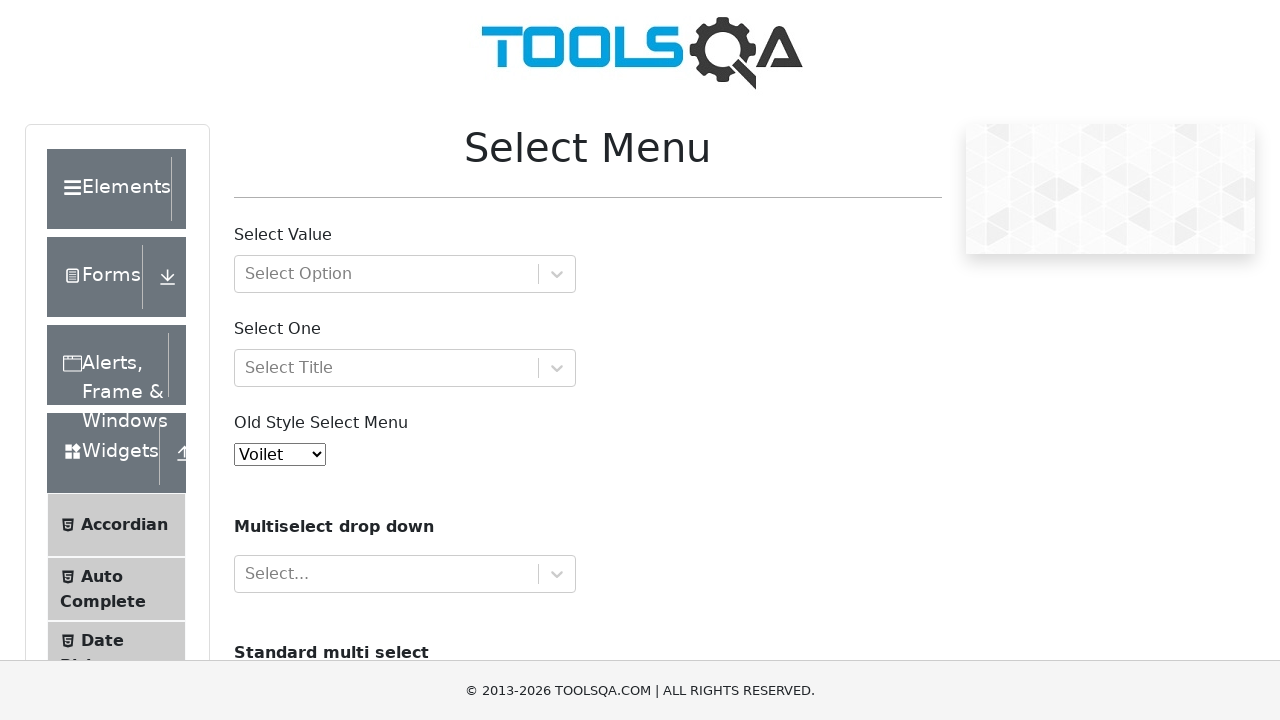

Waited 1 second after selecting index 7
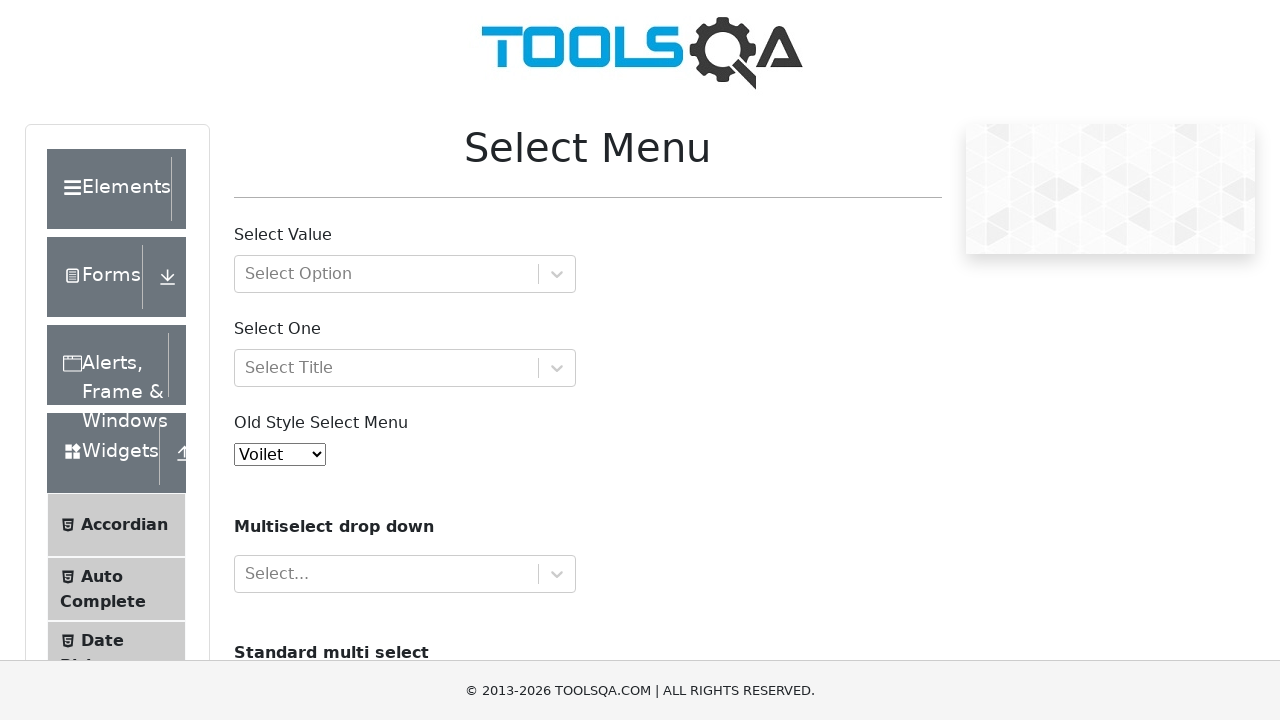

Selected option by index: 8 on #oldSelectMenu
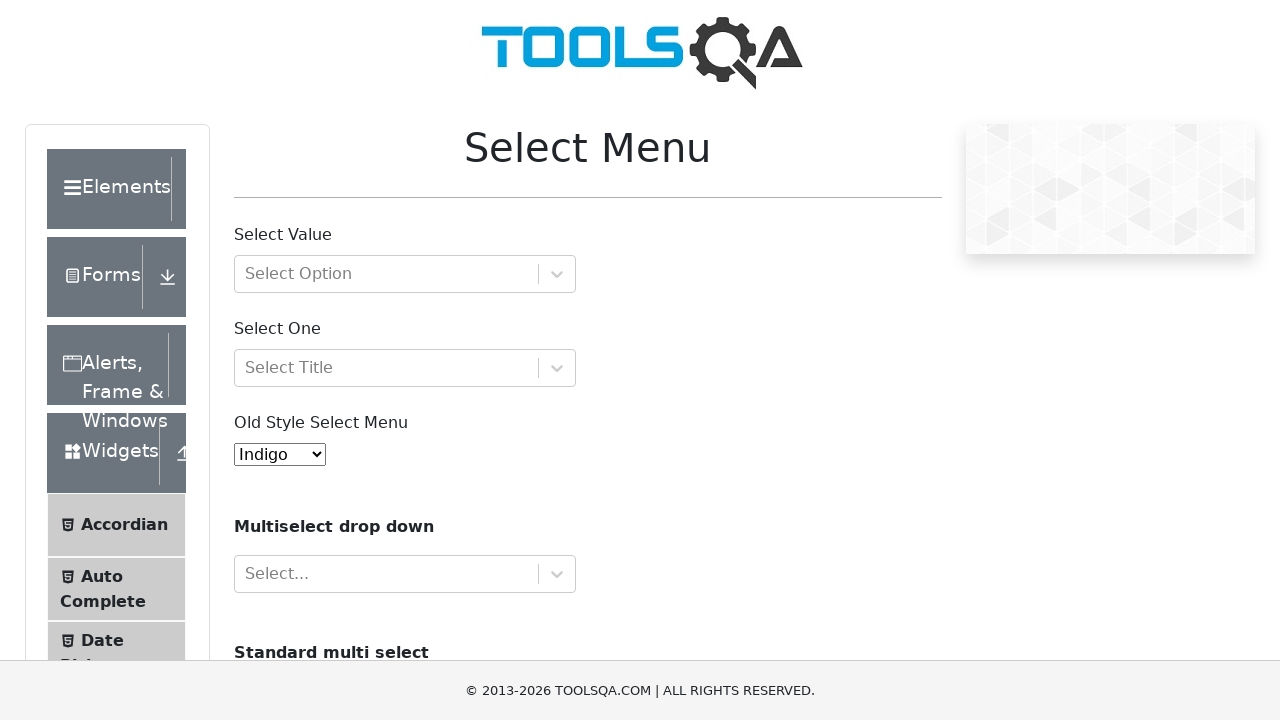

Waited 1 second after selecting index 8
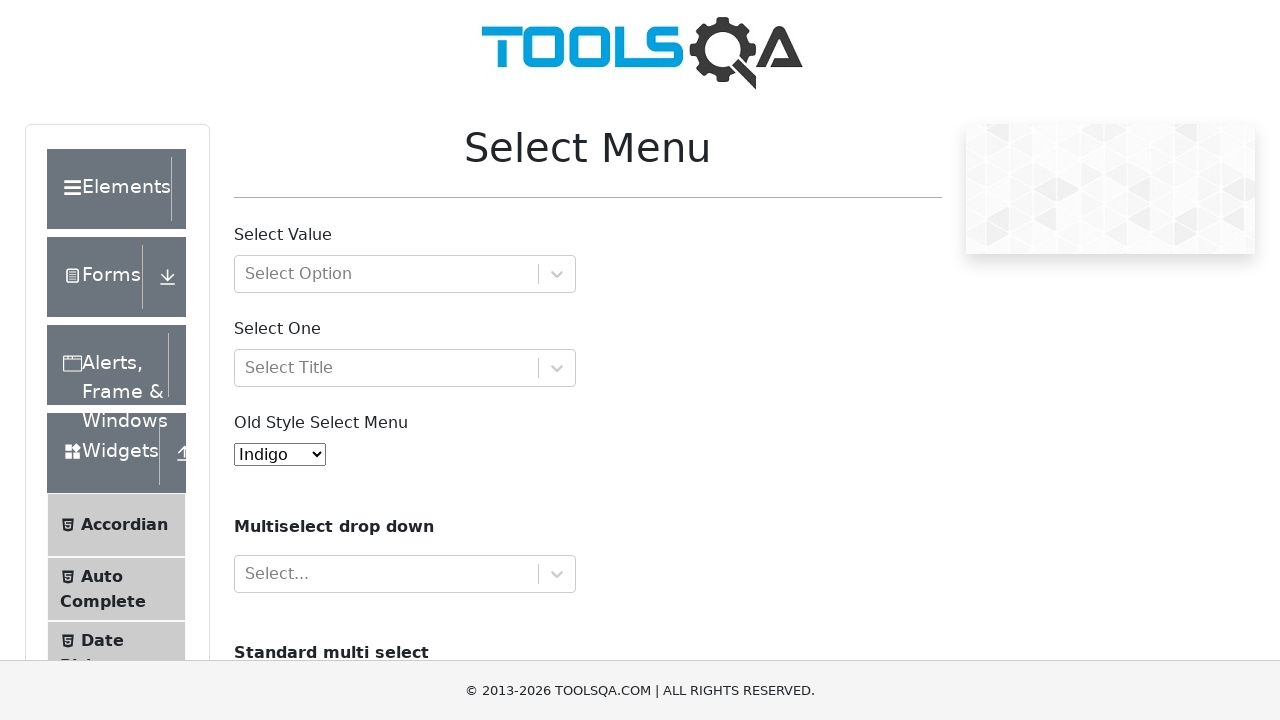

Selected option by index: 9 on #oldSelectMenu
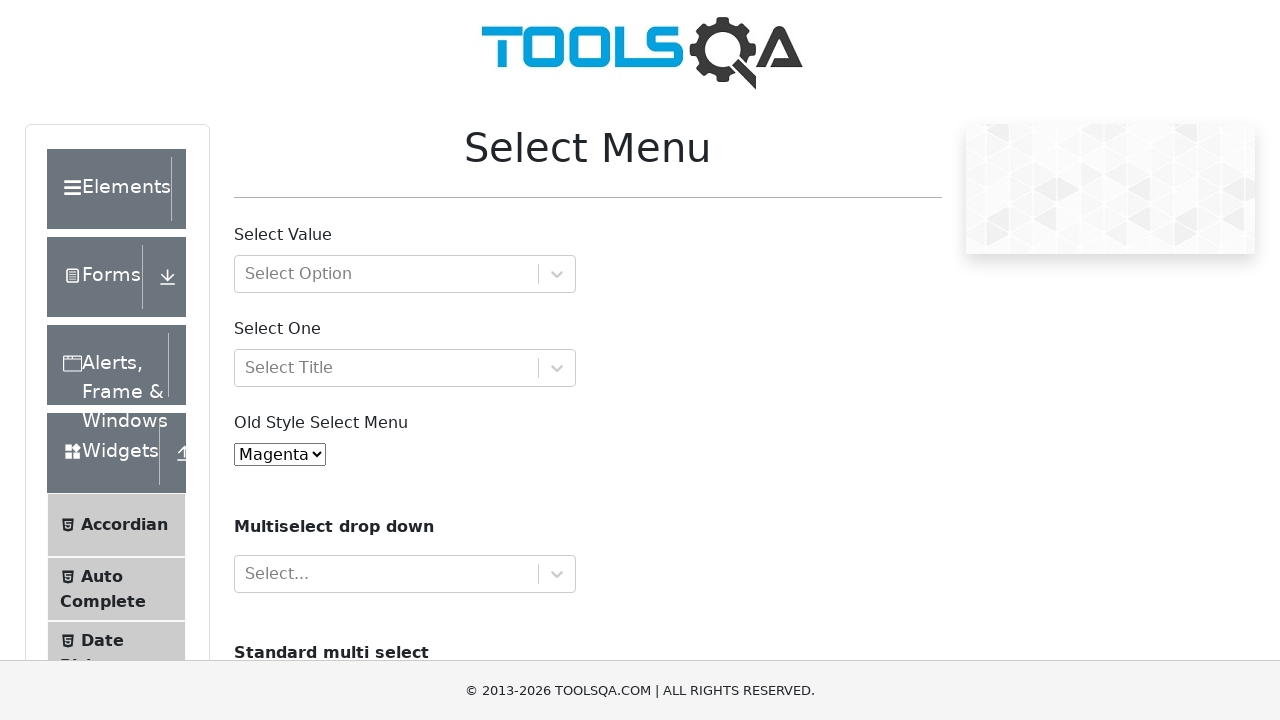

Waited 1 second after selecting index 9
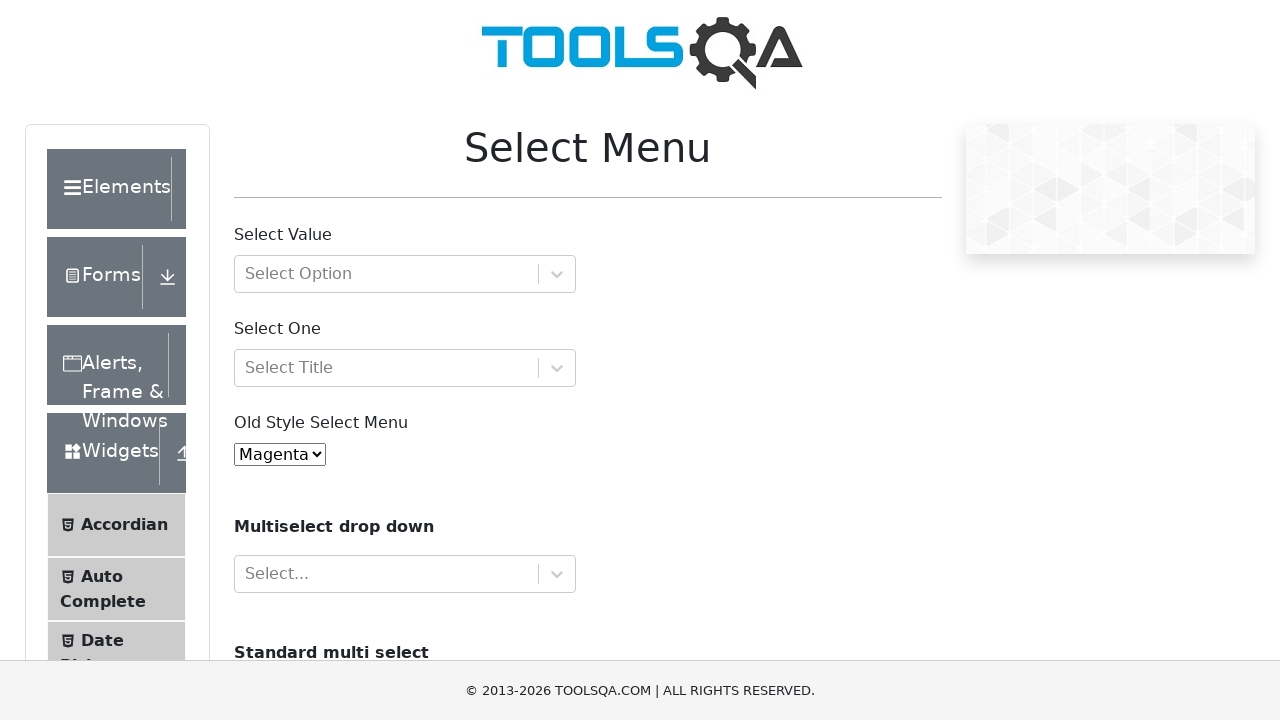

Selected option by index: 10 on #oldSelectMenu
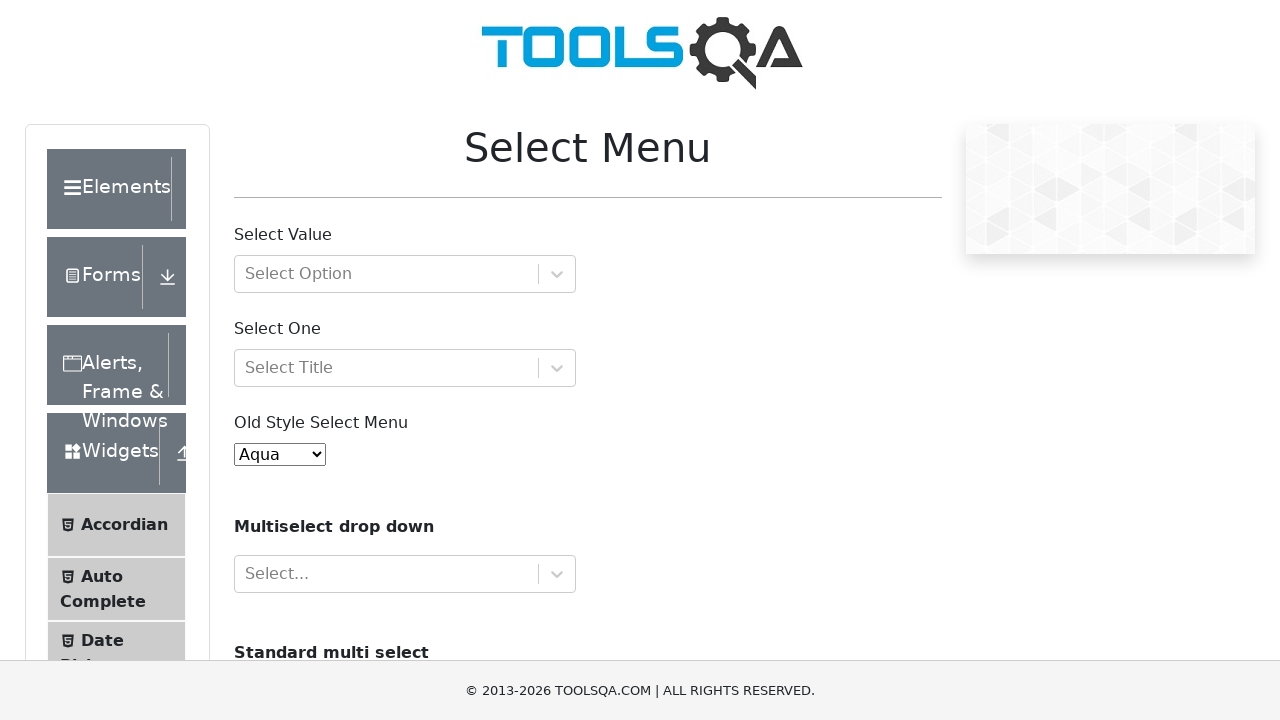

Waited 1 second after selecting index 10
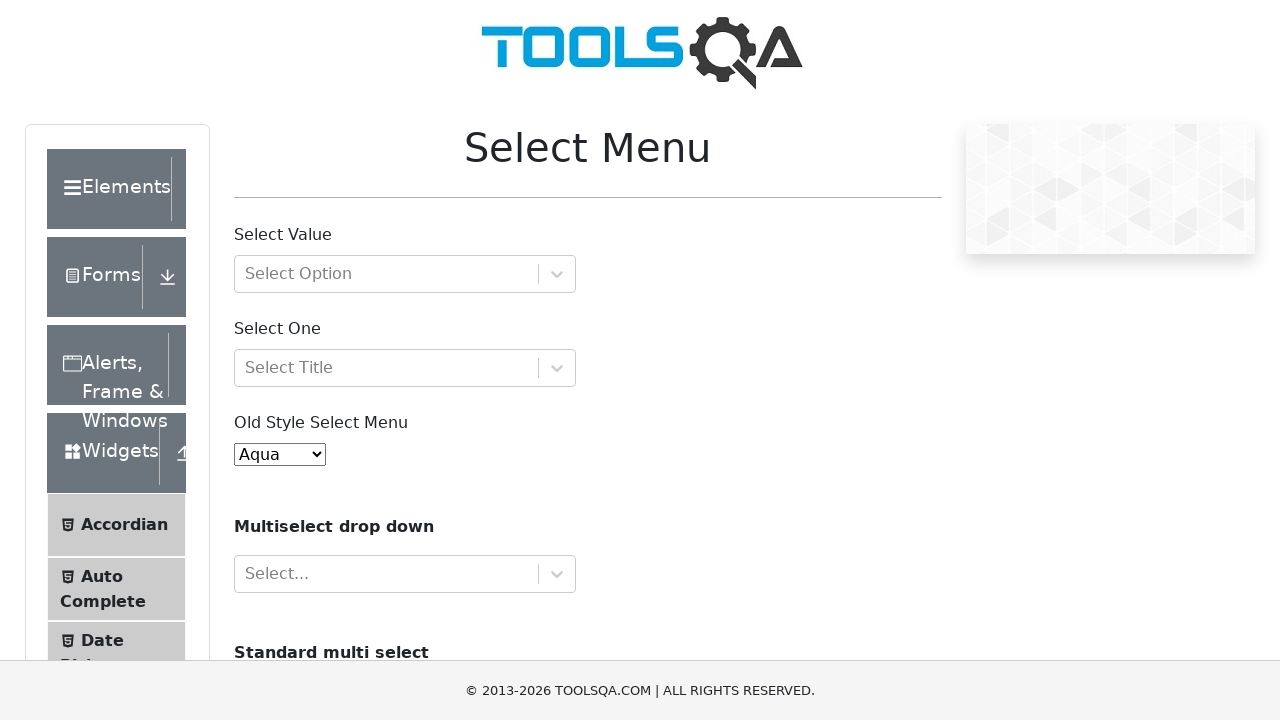

Selected option by value: 'red' on #oldSelectMenu
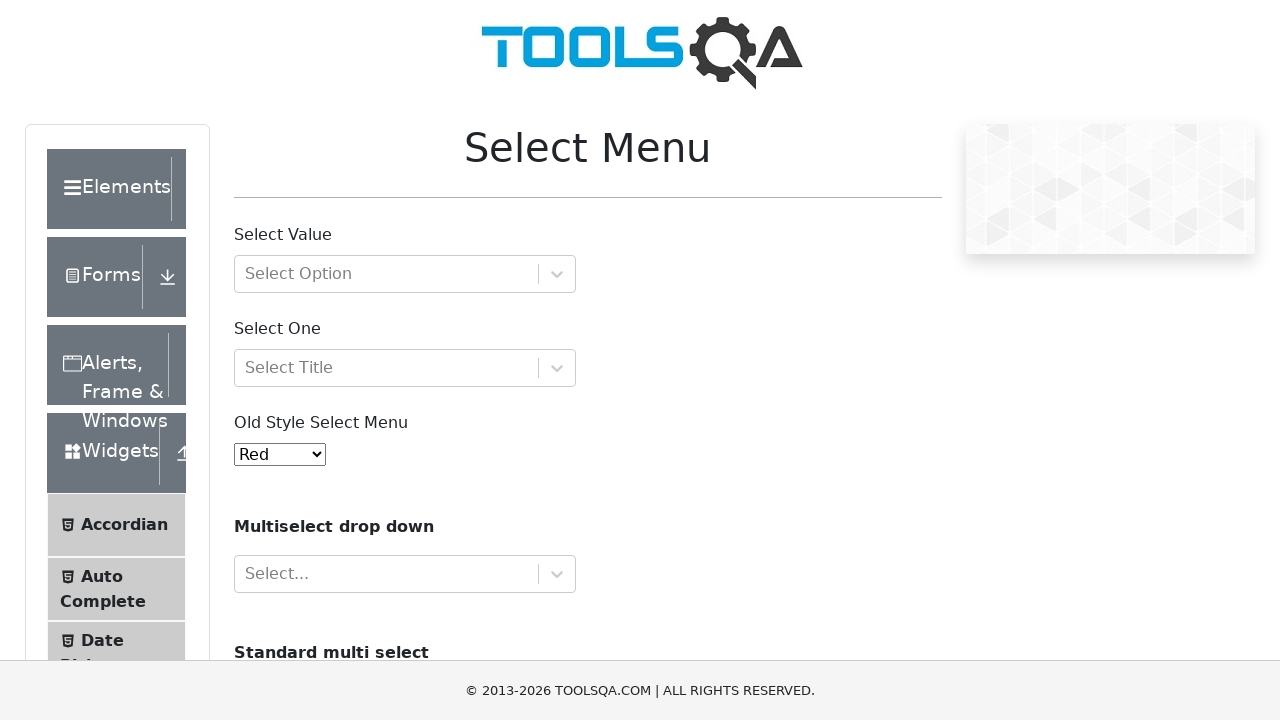

Waited 1 second after selecting value 'red'
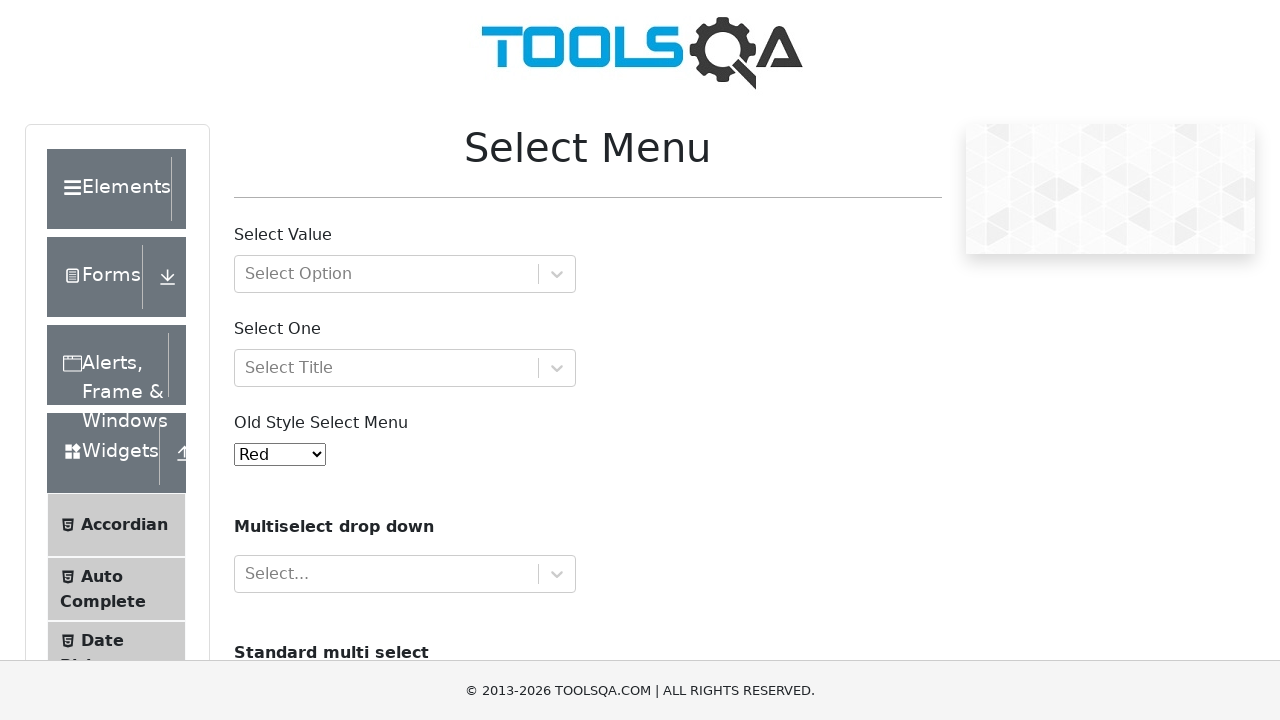

Selected option by value: '1' on #oldSelectMenu
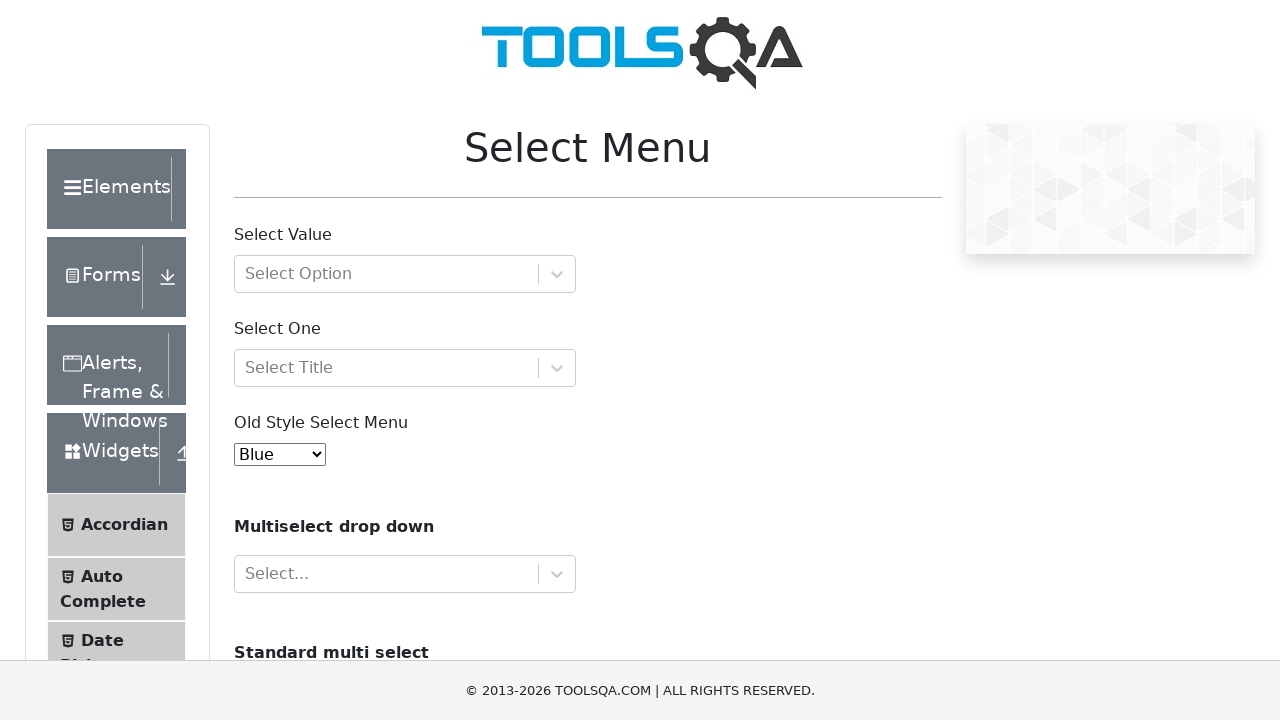

Waited 1 second after selecting value '1'
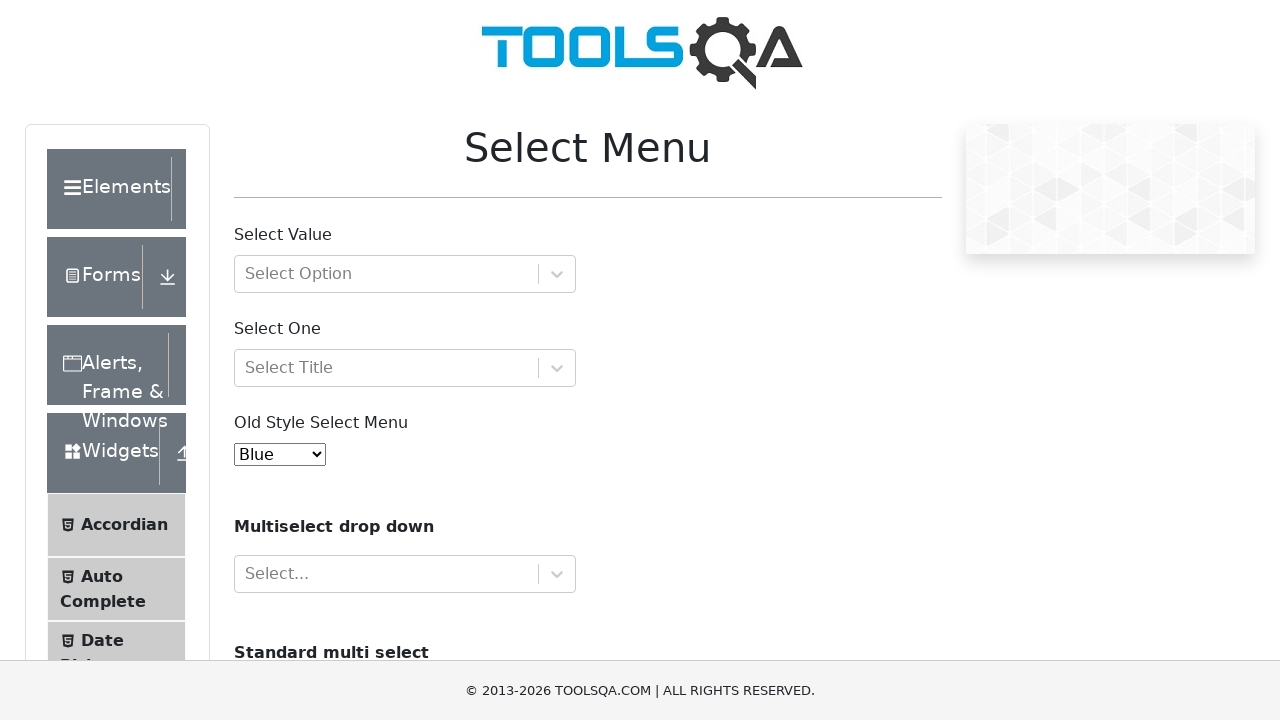

Selected option by value: '2' on #oldSelectMenu
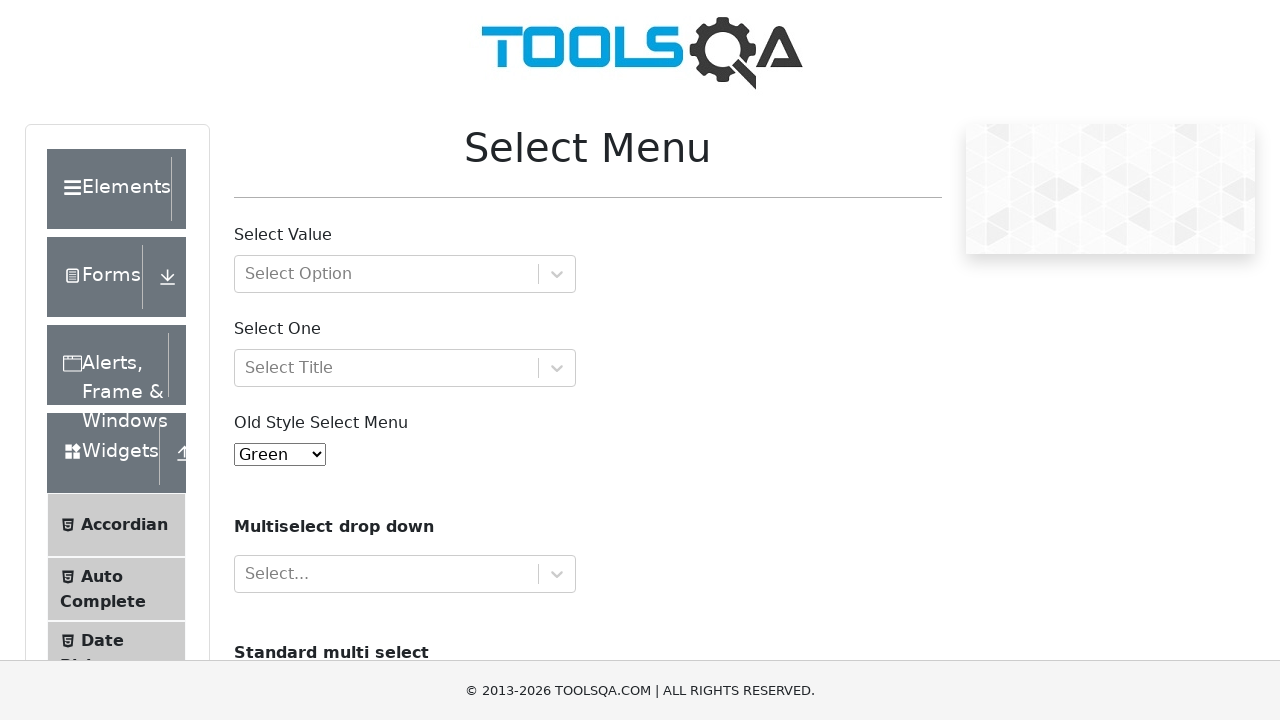

Waited 1 second after selecting value '2'
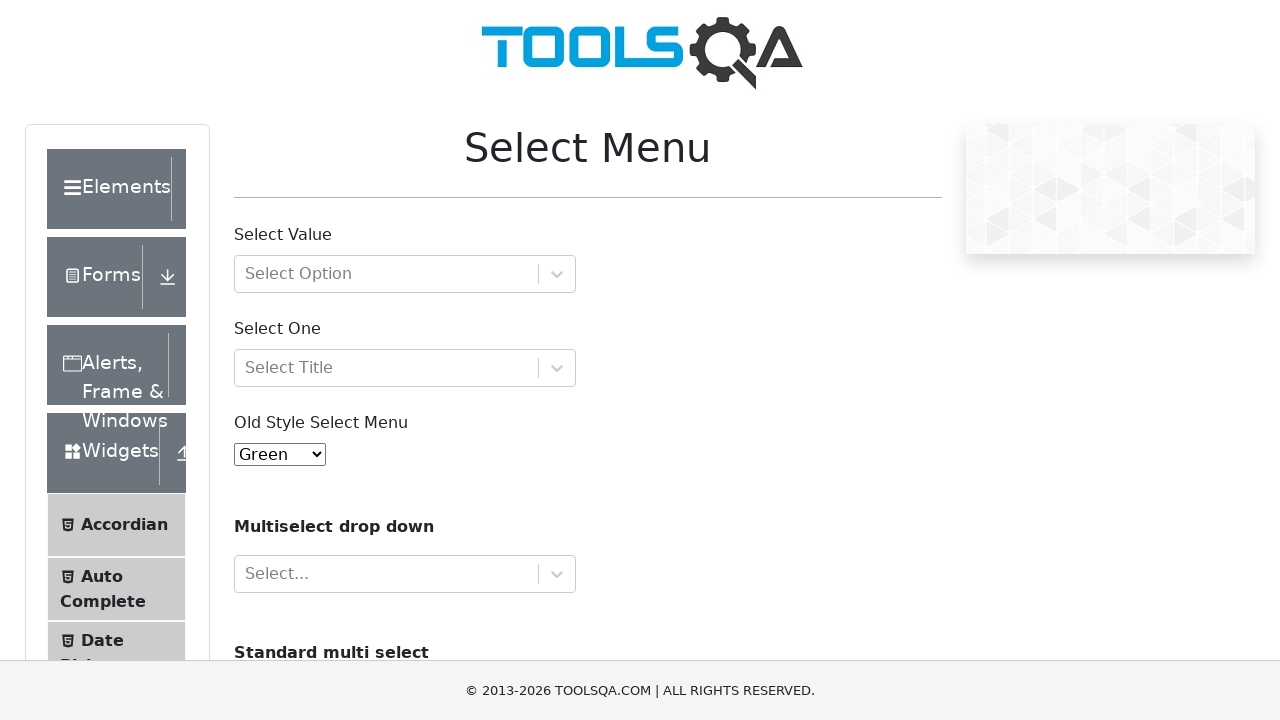

Selected option by value: '3' on #oldSelectMenu
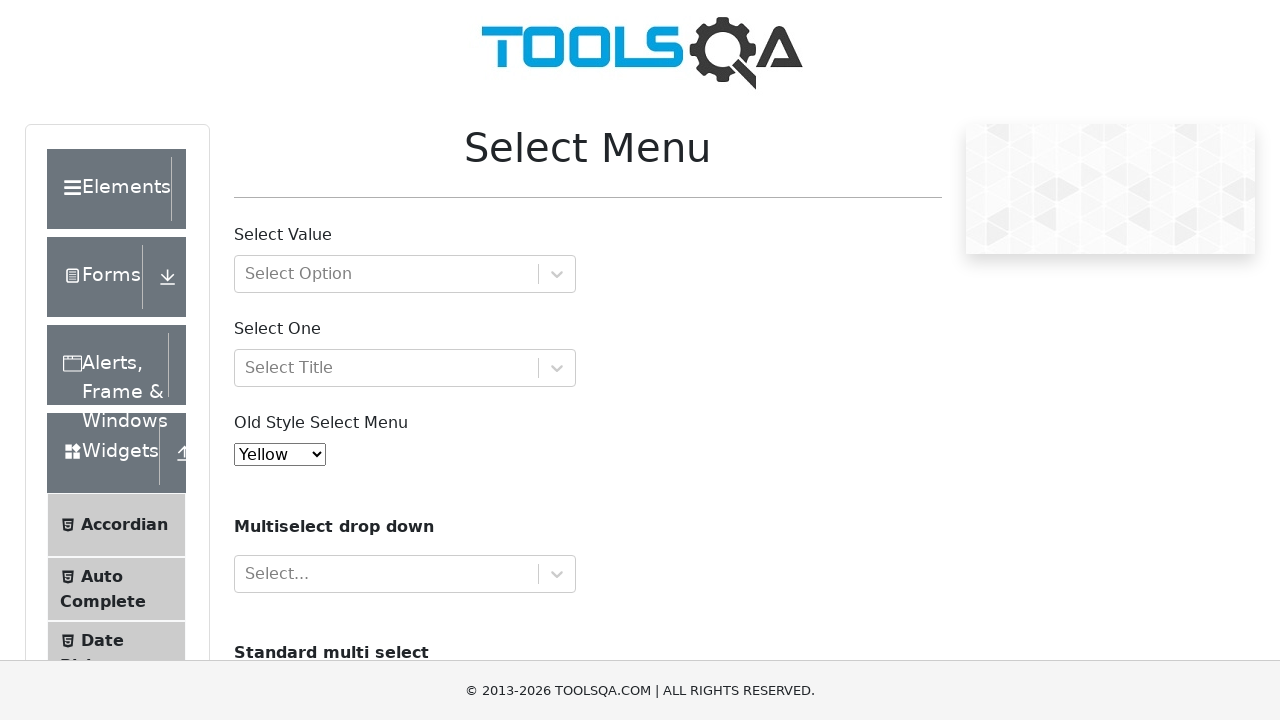

Waited 1 second after selecting value '3'
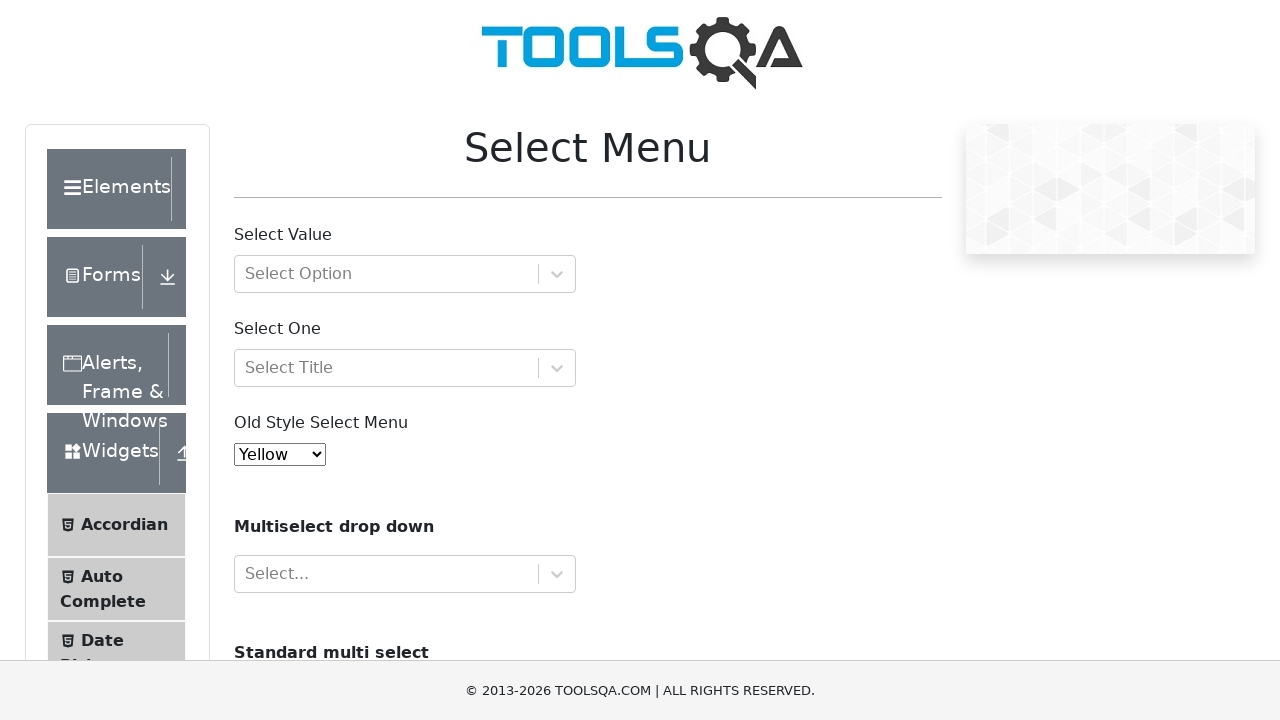

Selected option by value: '4' on #oldSelectMenu
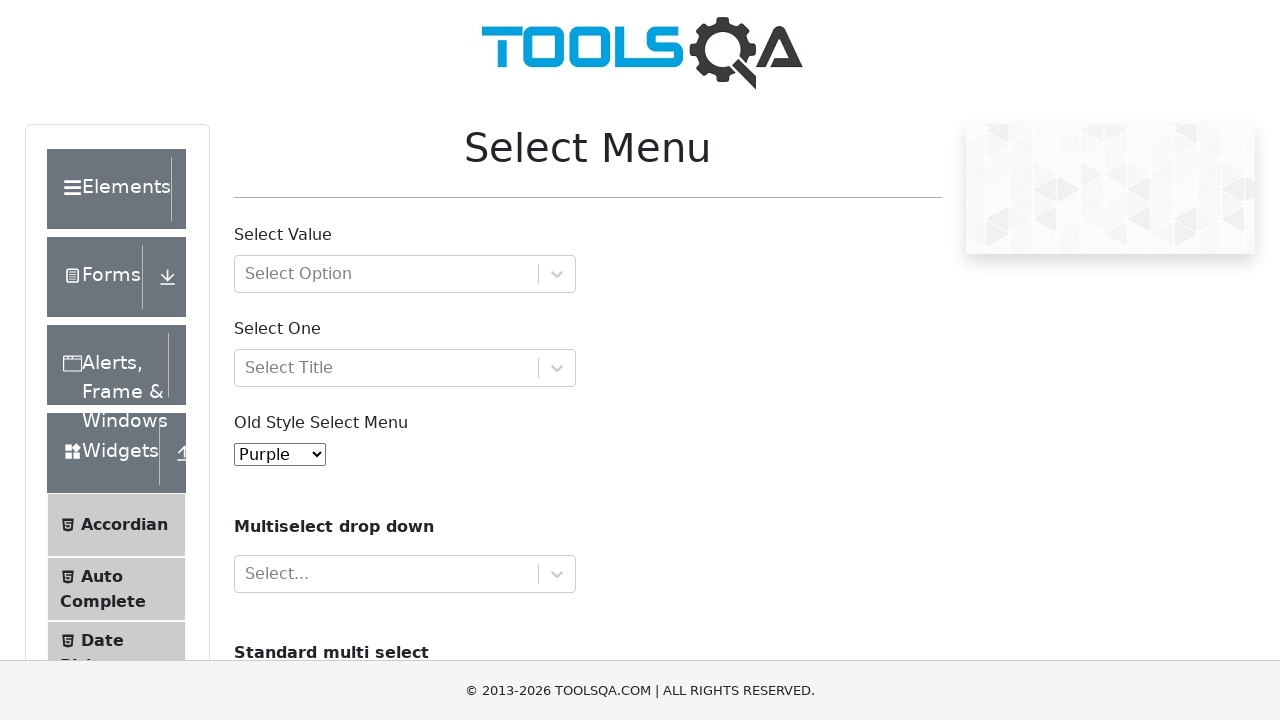

Waited 1 second after selecting value '4'
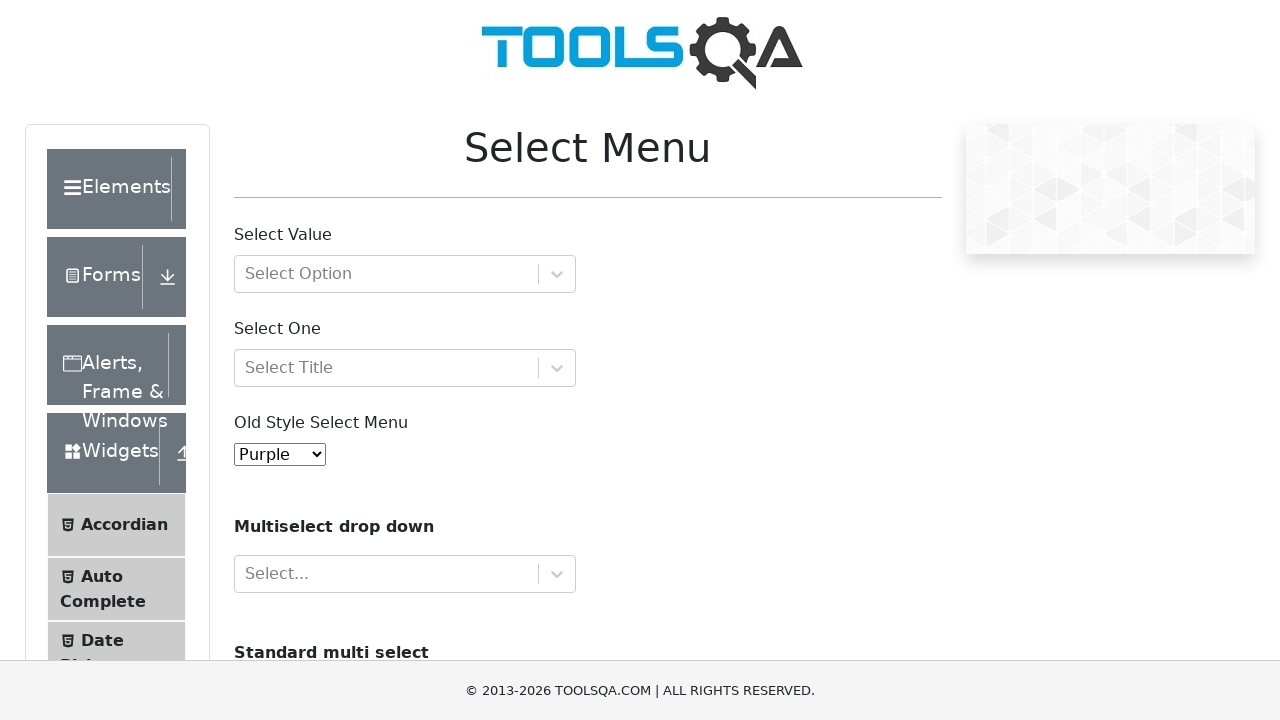

Selected option by value: '5' on #oldSelectMenu
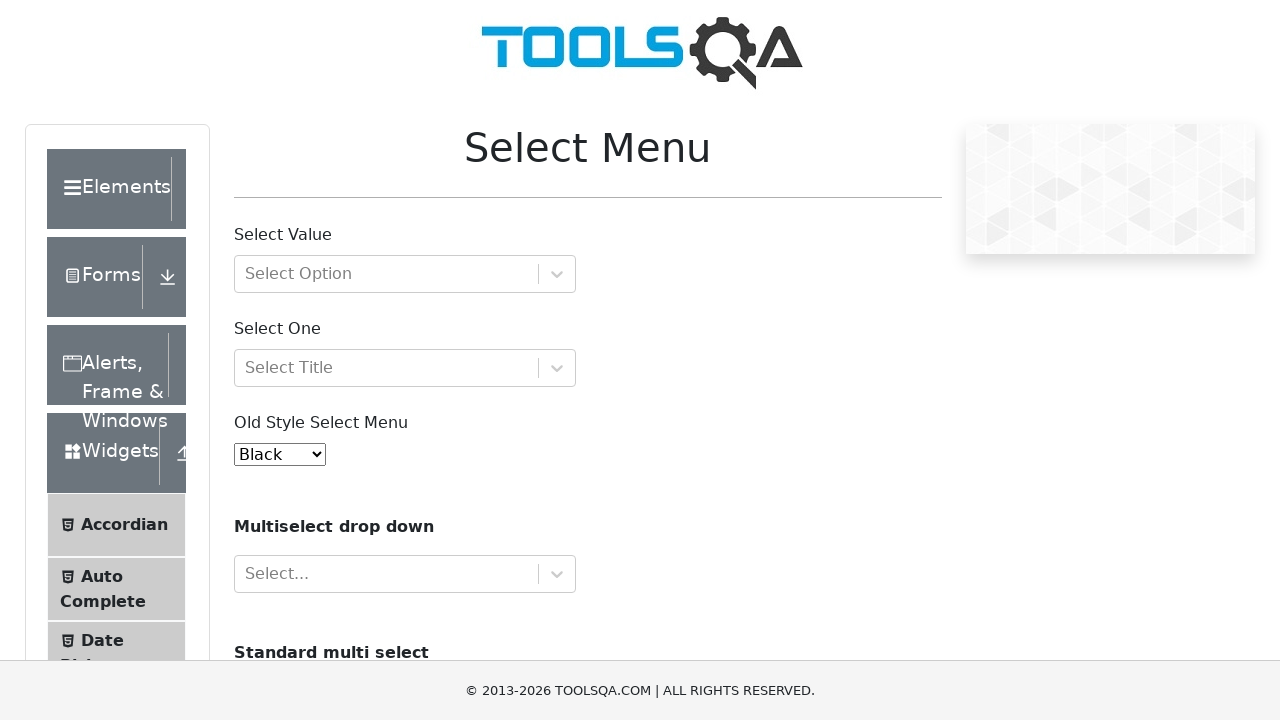

Waited 1 second after selecting value '5'
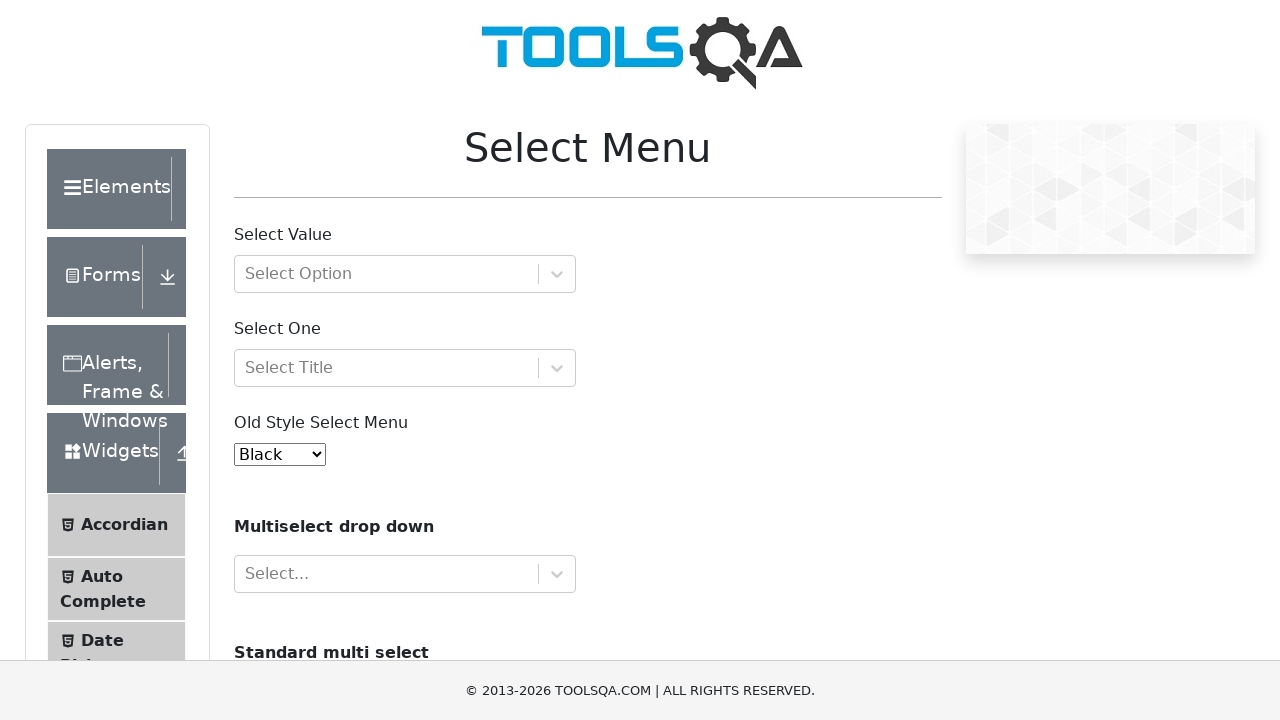

Selected option by value: '6' on #oldSelectMenu
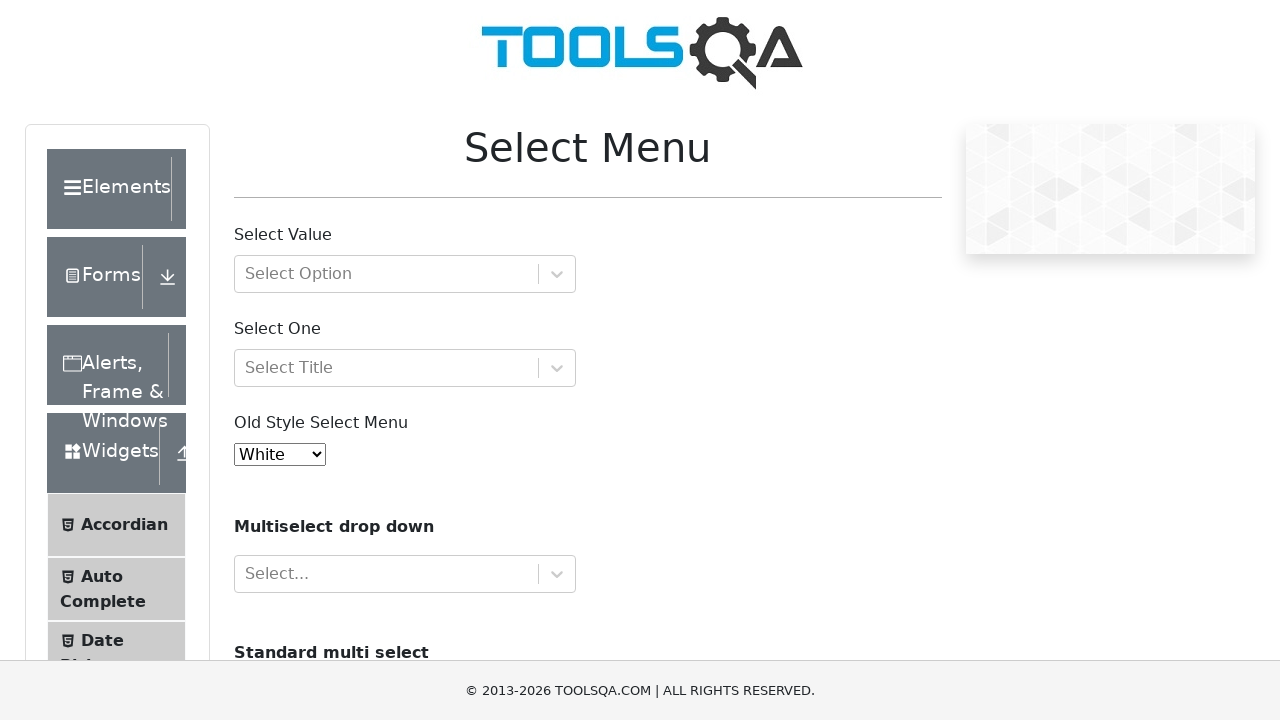

Waited 1 second after selecting value '6'
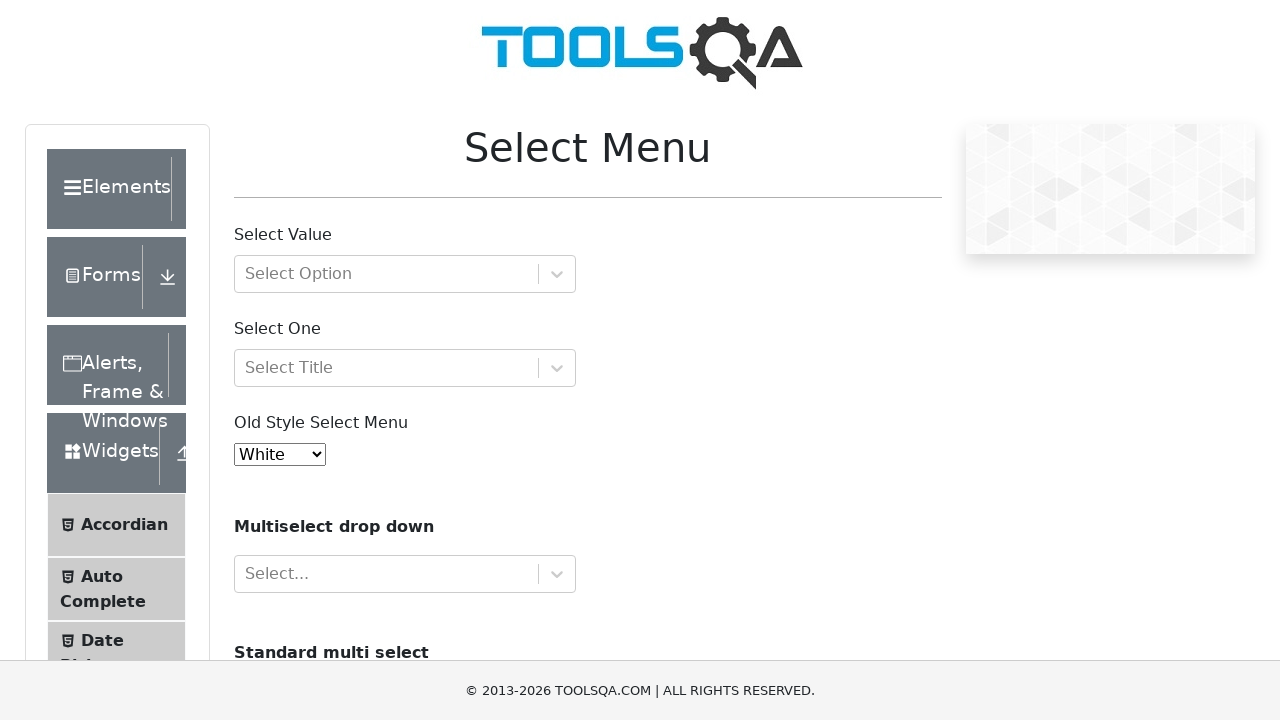

Selected option by value: '7' on #oldSelectMenu
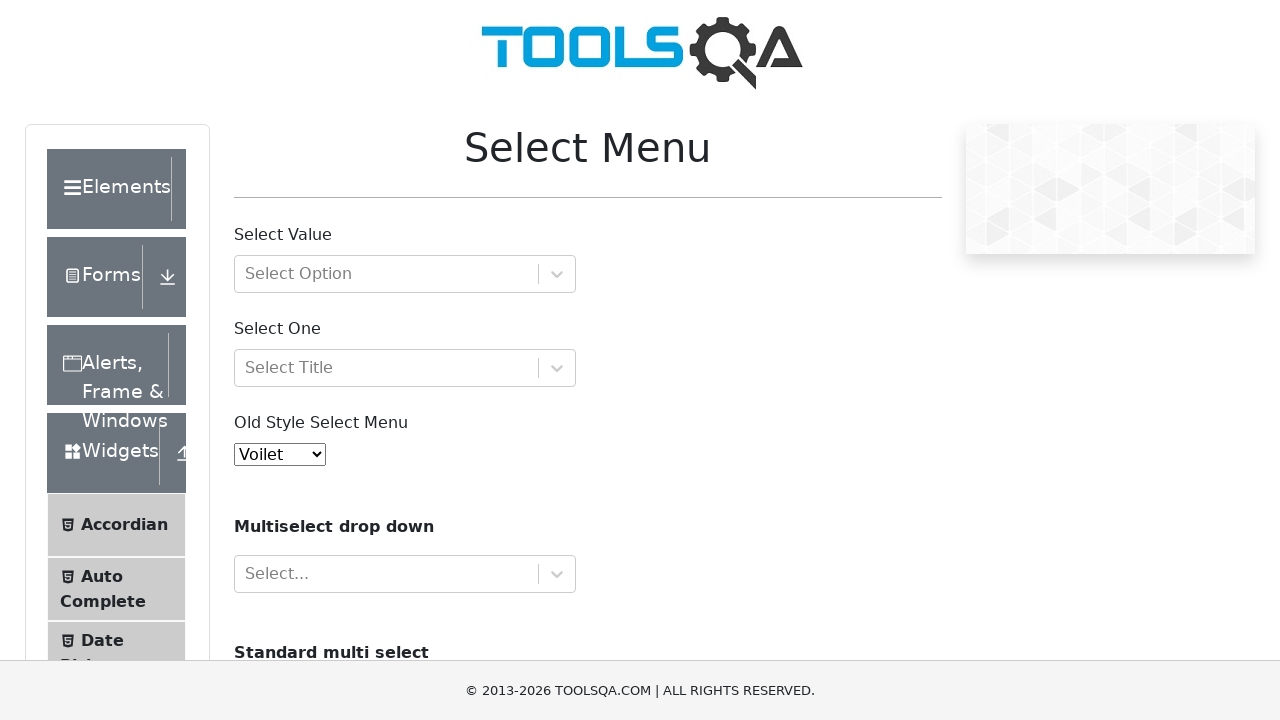

Waited 1 second after selecting value '7'
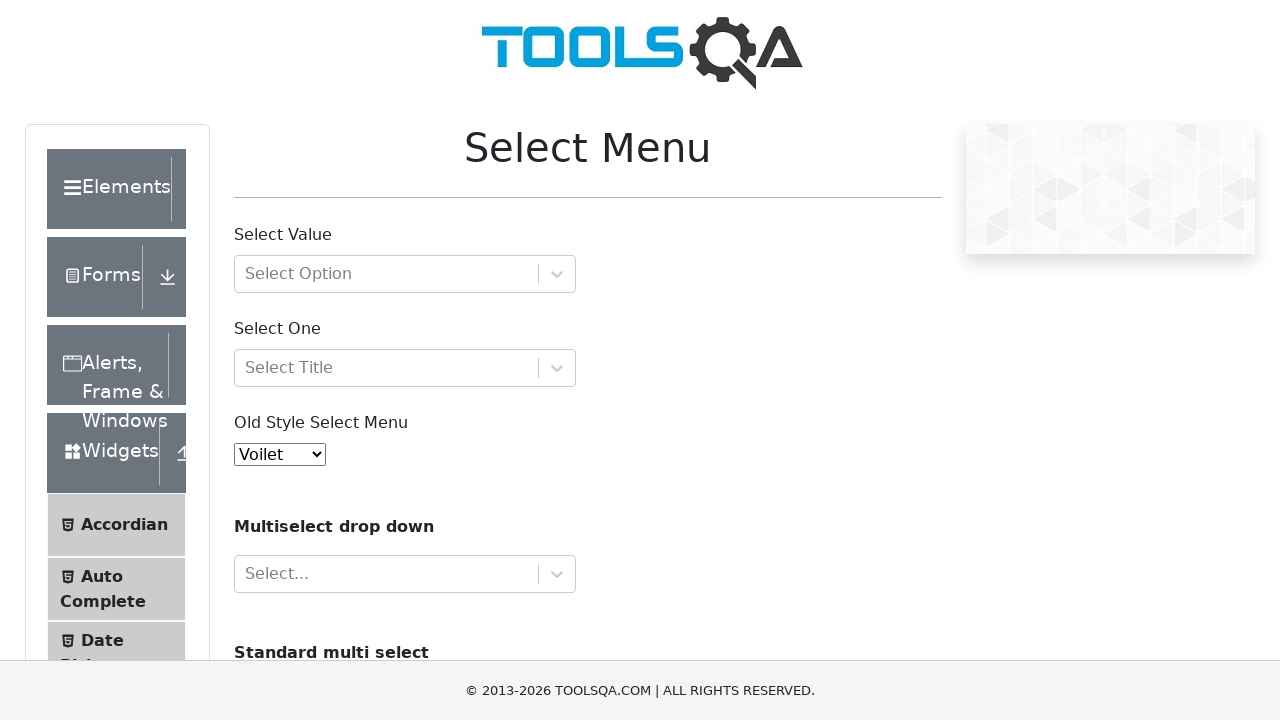

Selected option by value: '8' on #oldSelectMenu
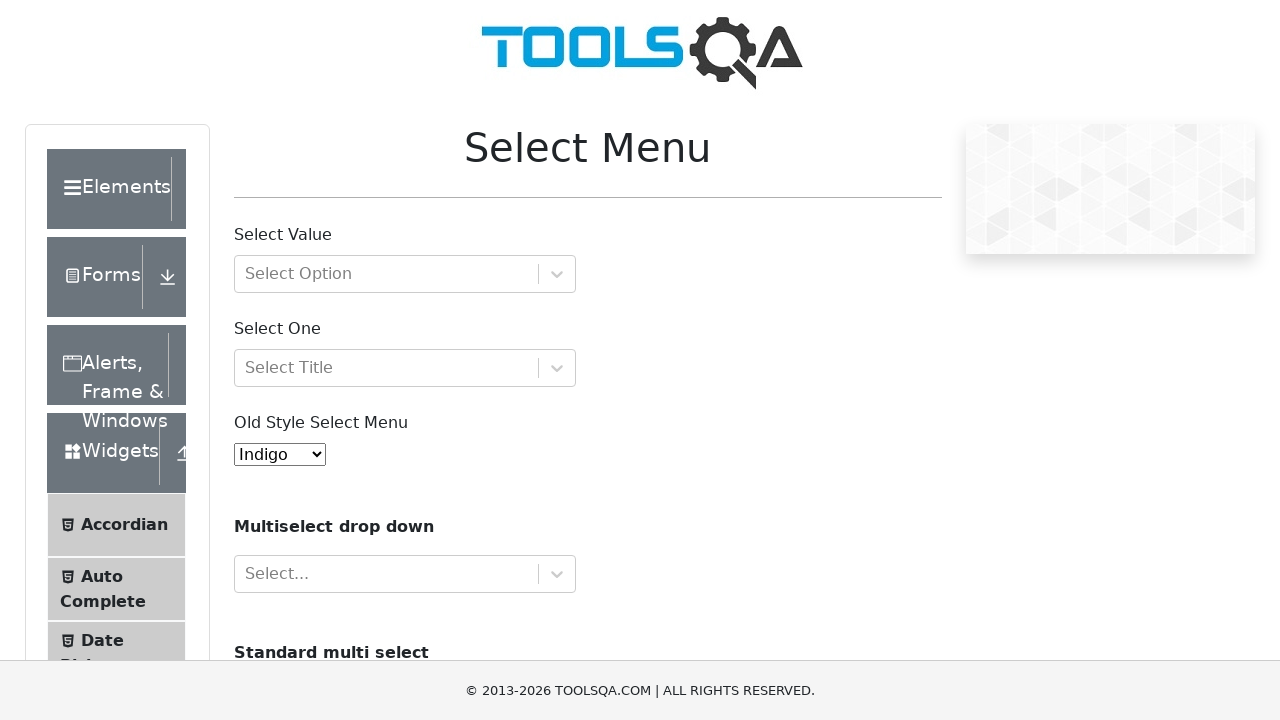

Waited 1 second after selecting value '8'
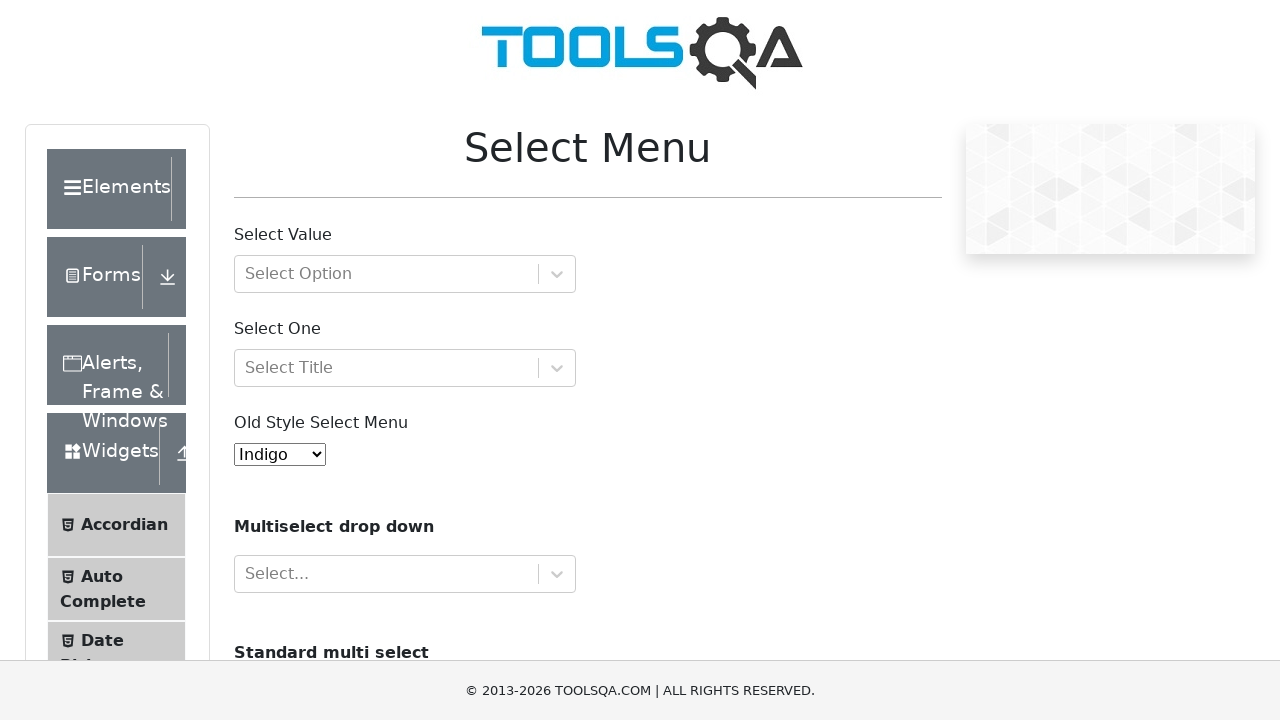

Selected option by value: '9' on #oldSelectMenu
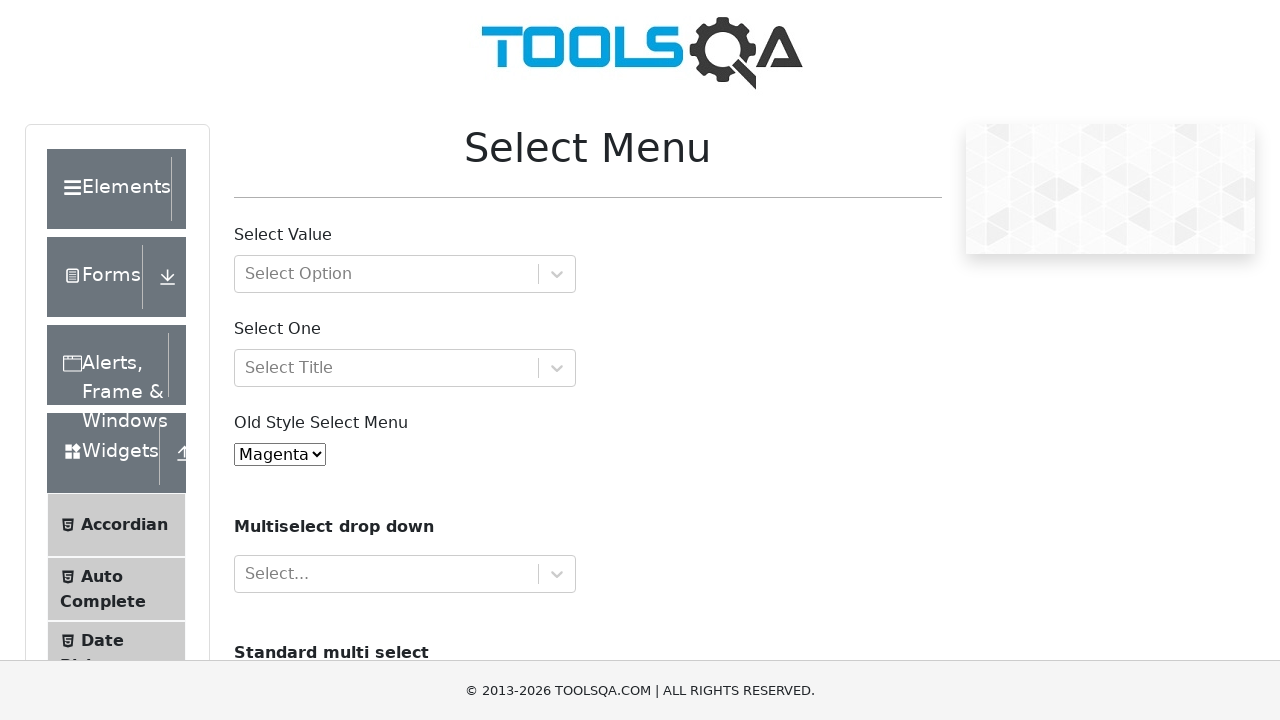

Waited 1 second after selecting value '9'
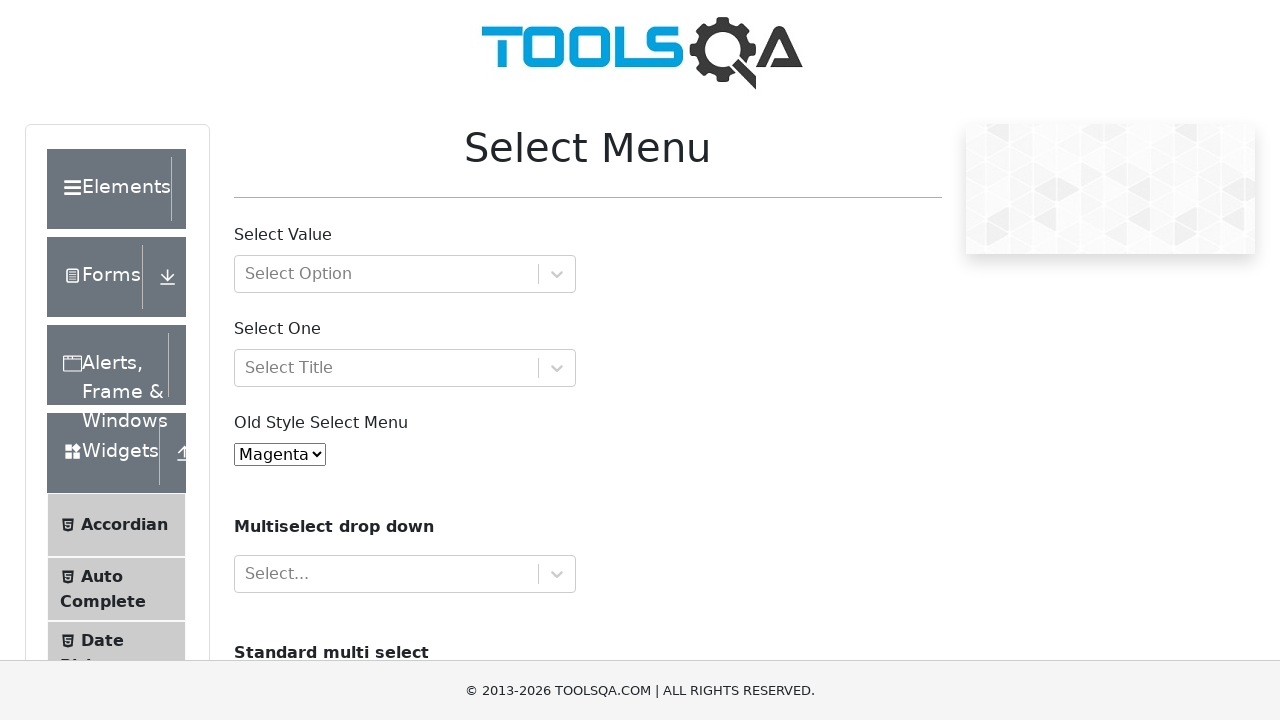

Selected option by value: '10' on #oldSelectMenu
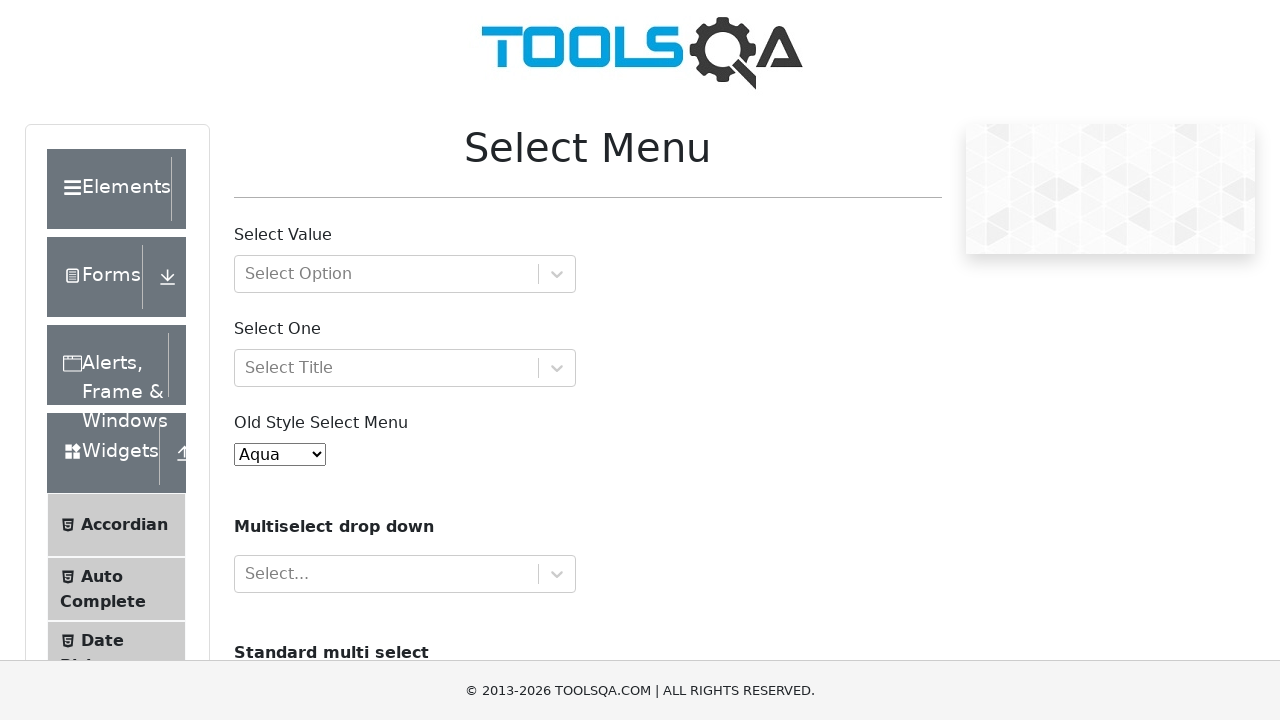

Waited 1 second after selecting value '10'
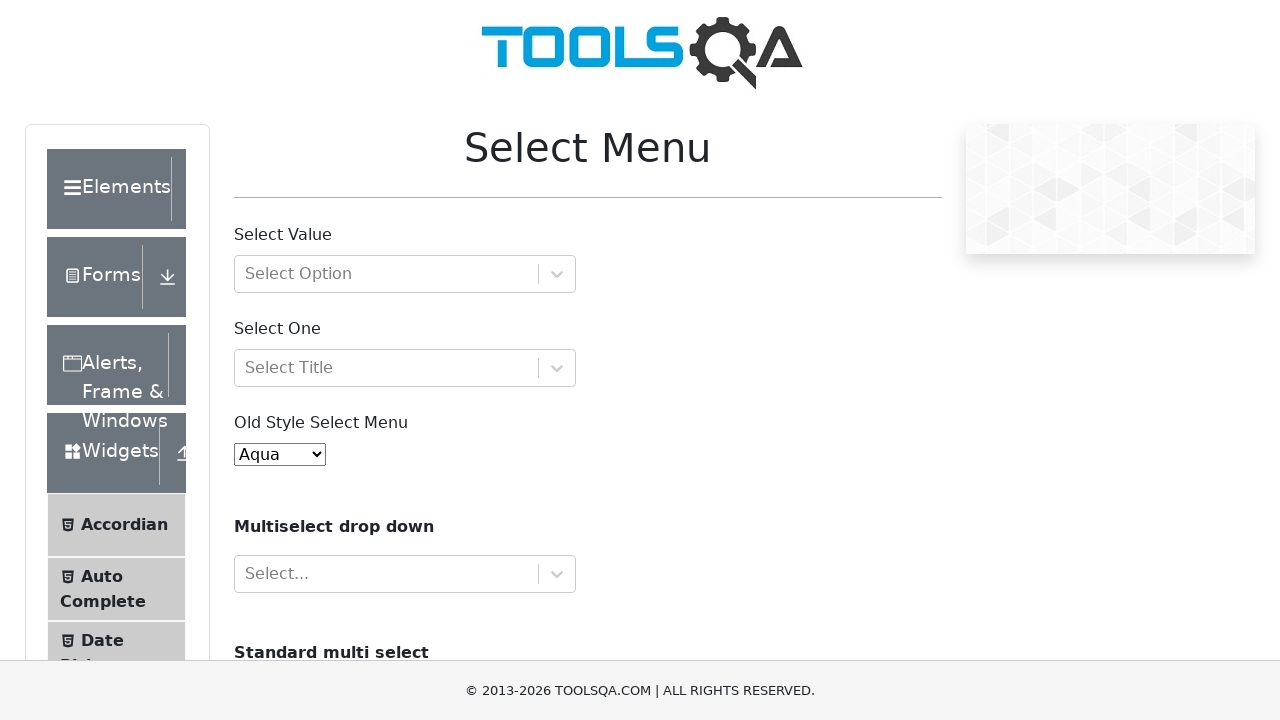

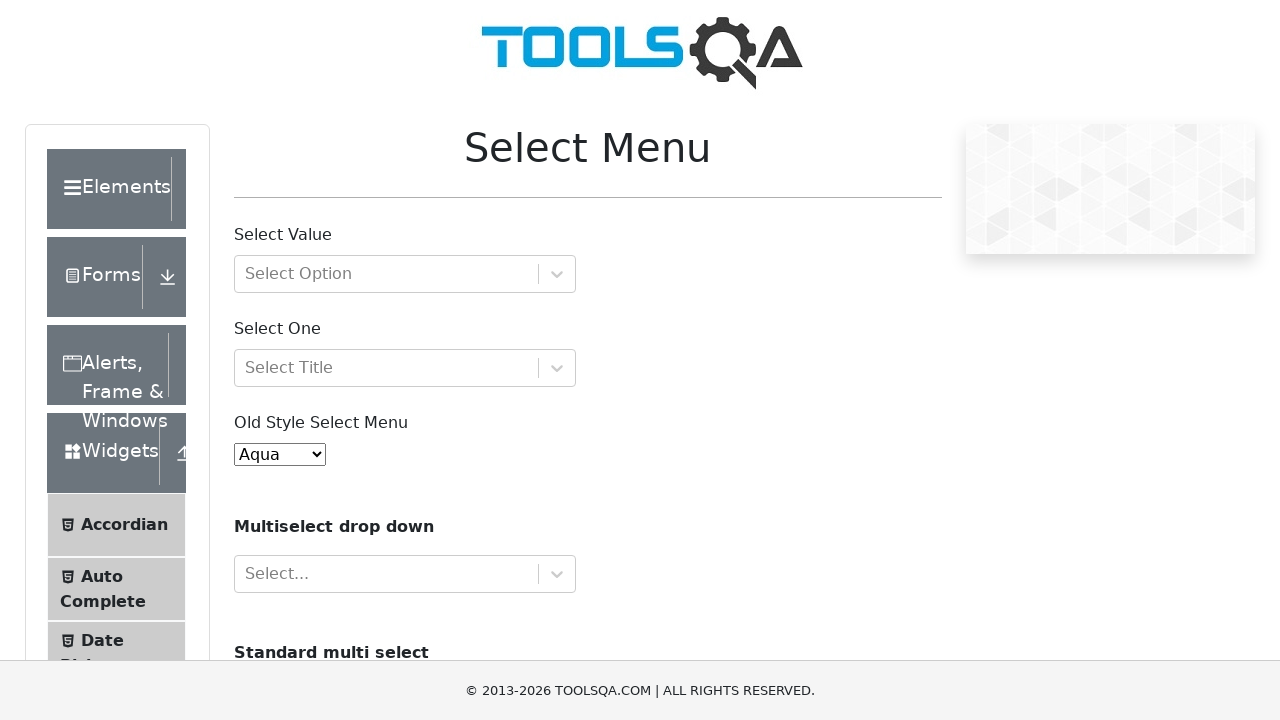